Tests various UI elements on a practice page including radio buttons, autocomplete suggestions, dropdowns, checkboxes, window/tab switching, JavaScript alerts, element visibility toggling, and web table interactions.

Starting URL: https://rahulshettyacademy.com/AutomationPractice/

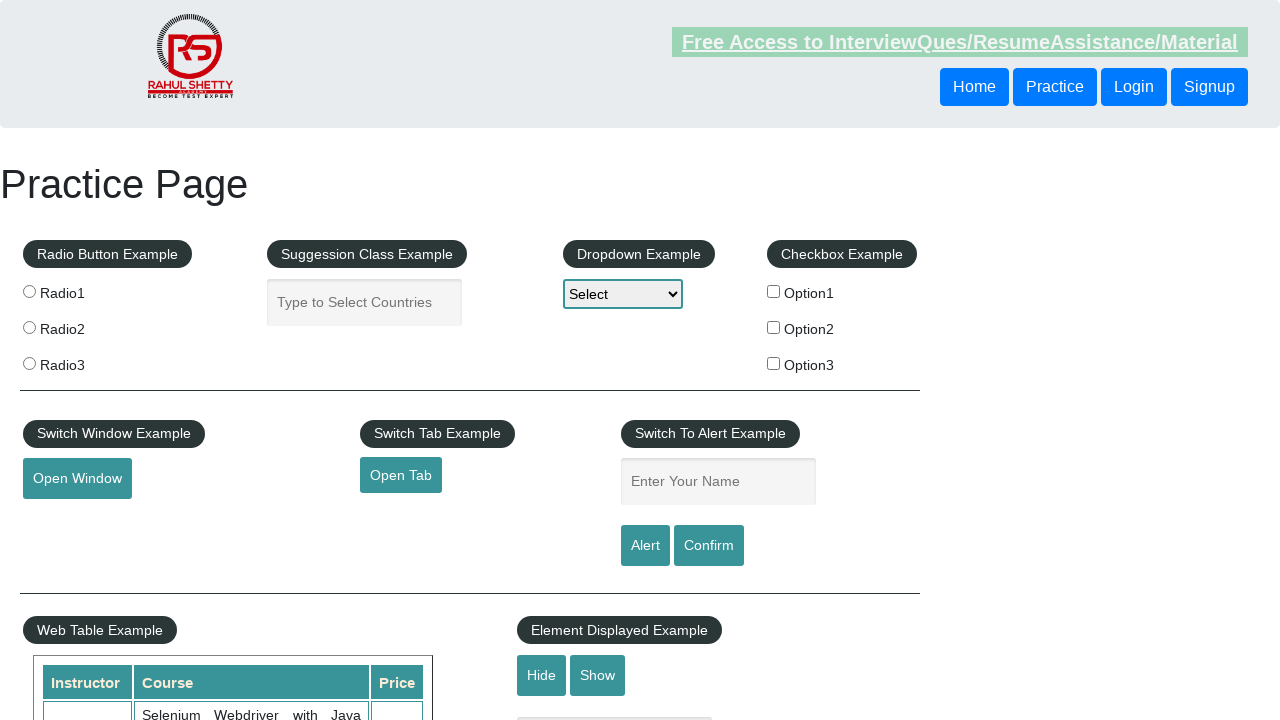

Clicked radio button 2 at (29, 327) on [value='radio2']
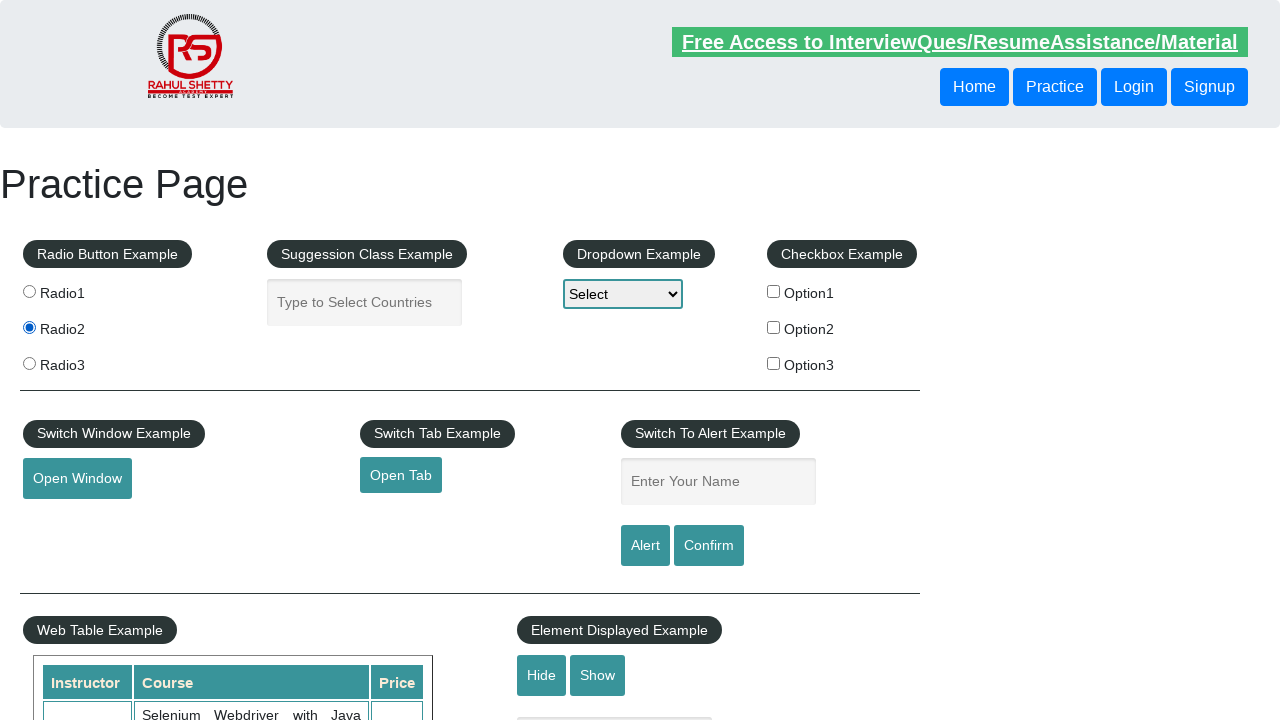

Asserted radio button 2 is checked
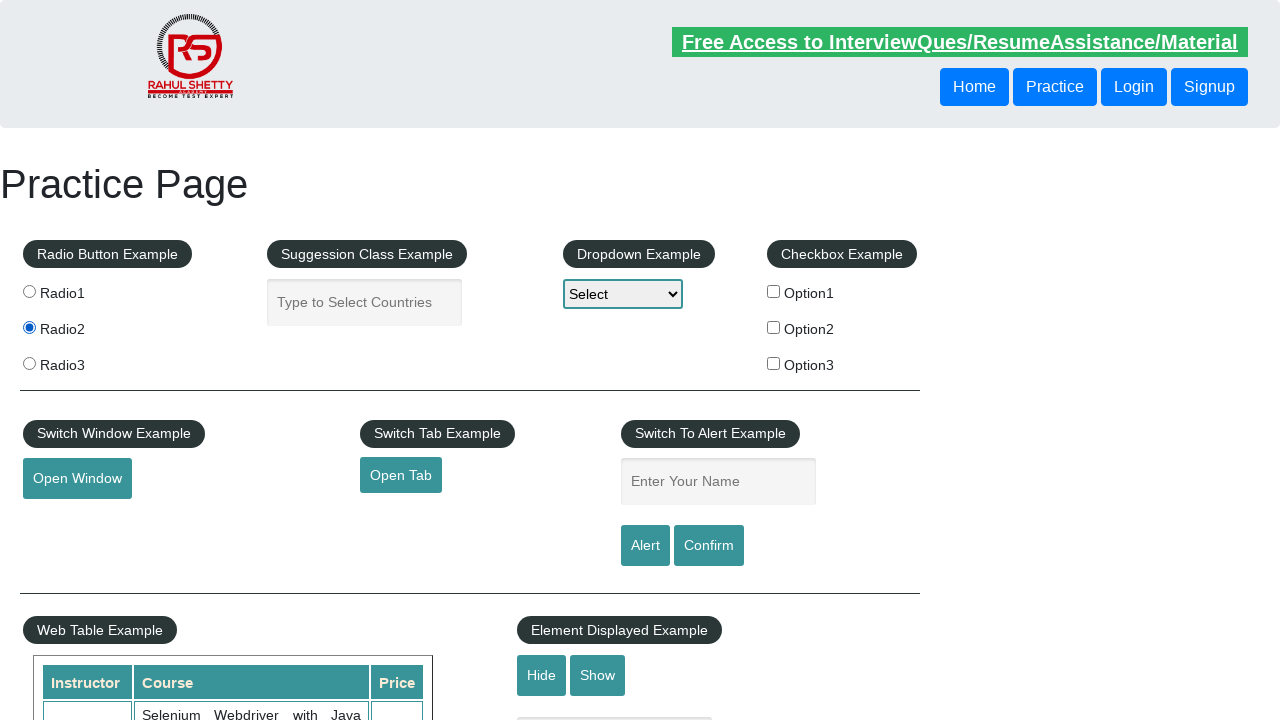

Filled autocomplete field with 'bang' on #autocomplete
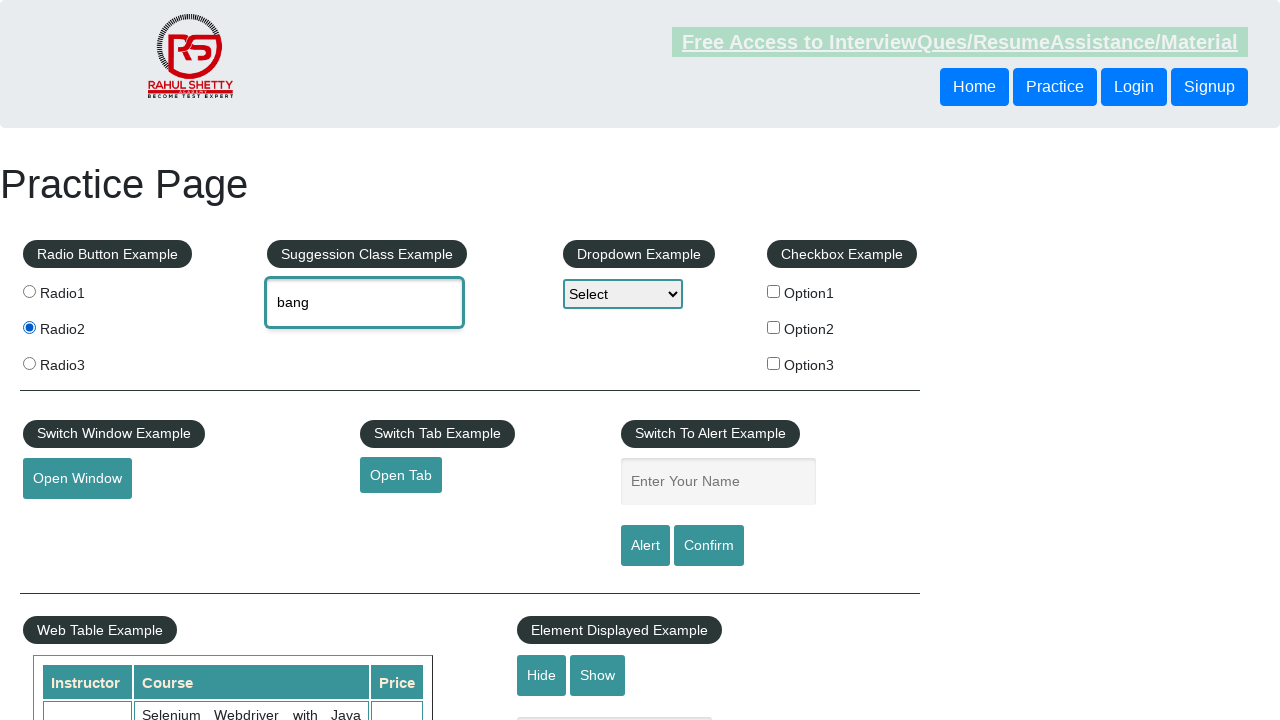

Waited 1 second for autocomplete suggestions to appear
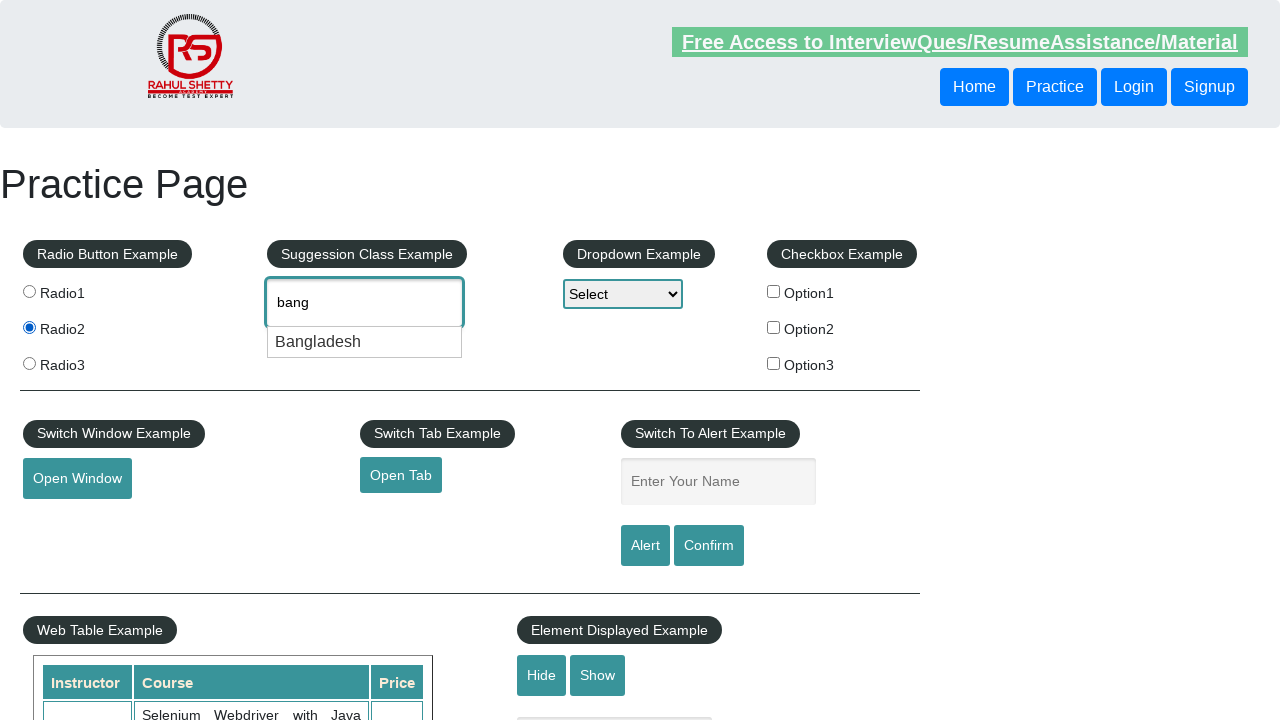

Pressed arrow down key to select autocomplete suggestion
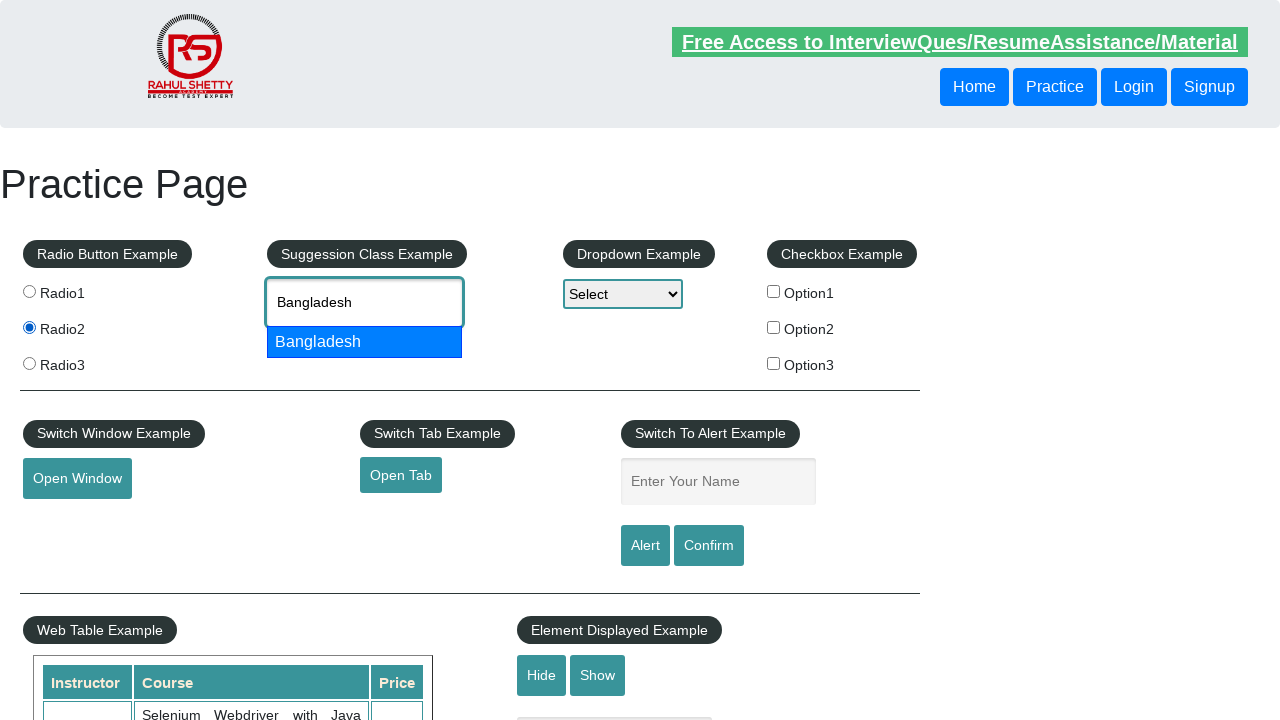

Pressed enter to confirm autocomplete selection
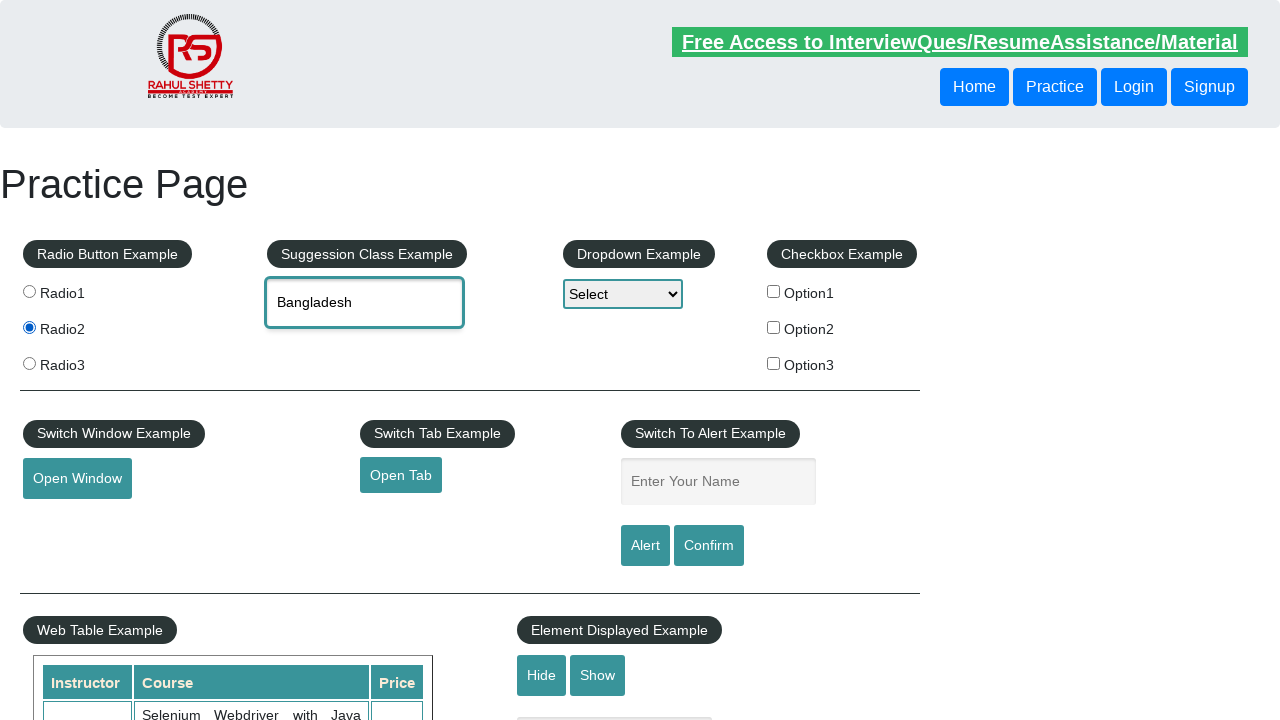

Waited 1 second after autocomplete selection
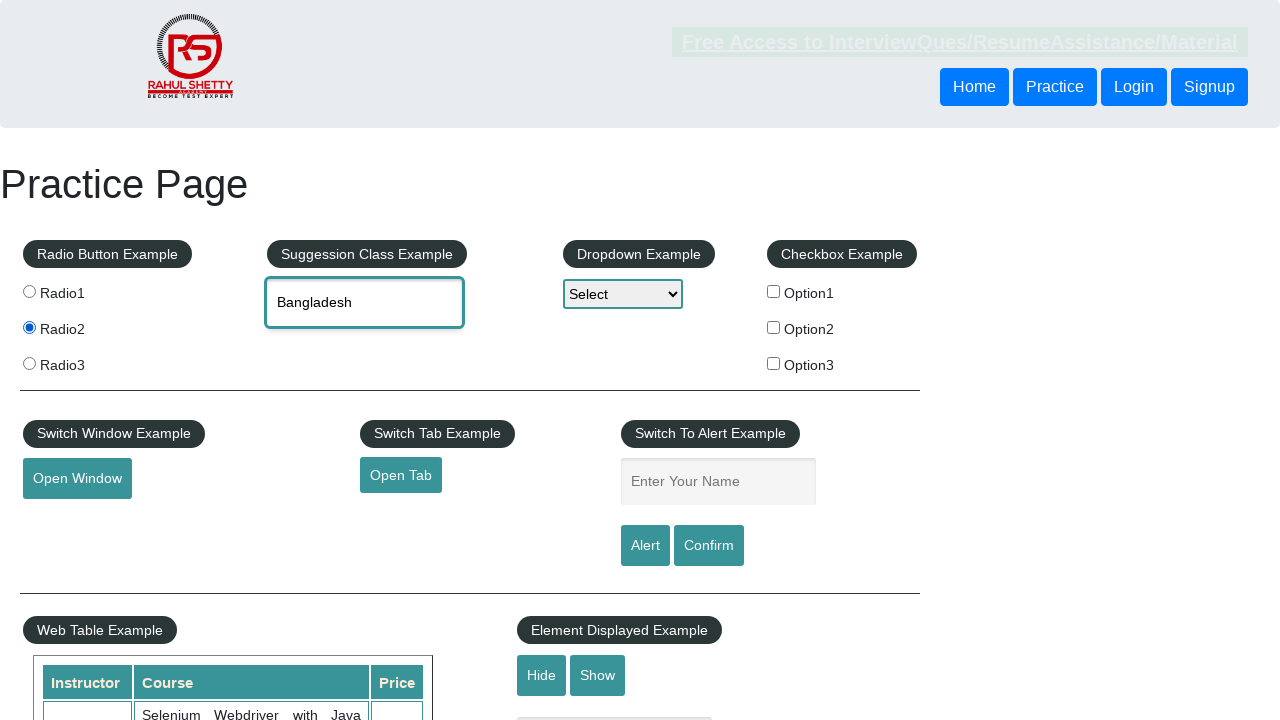

Asserted autocomplete field contains 'Bangladesh'
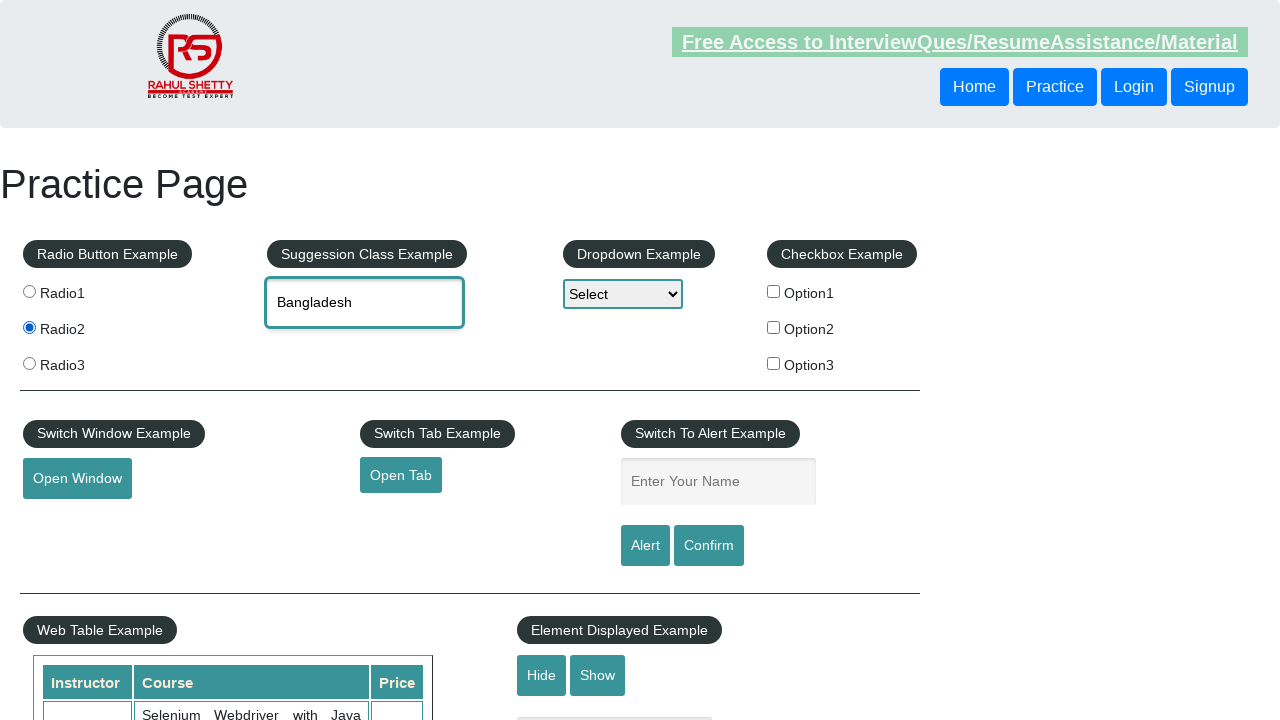

Selected 'Option2' from dropdown on #dropdown-class-example
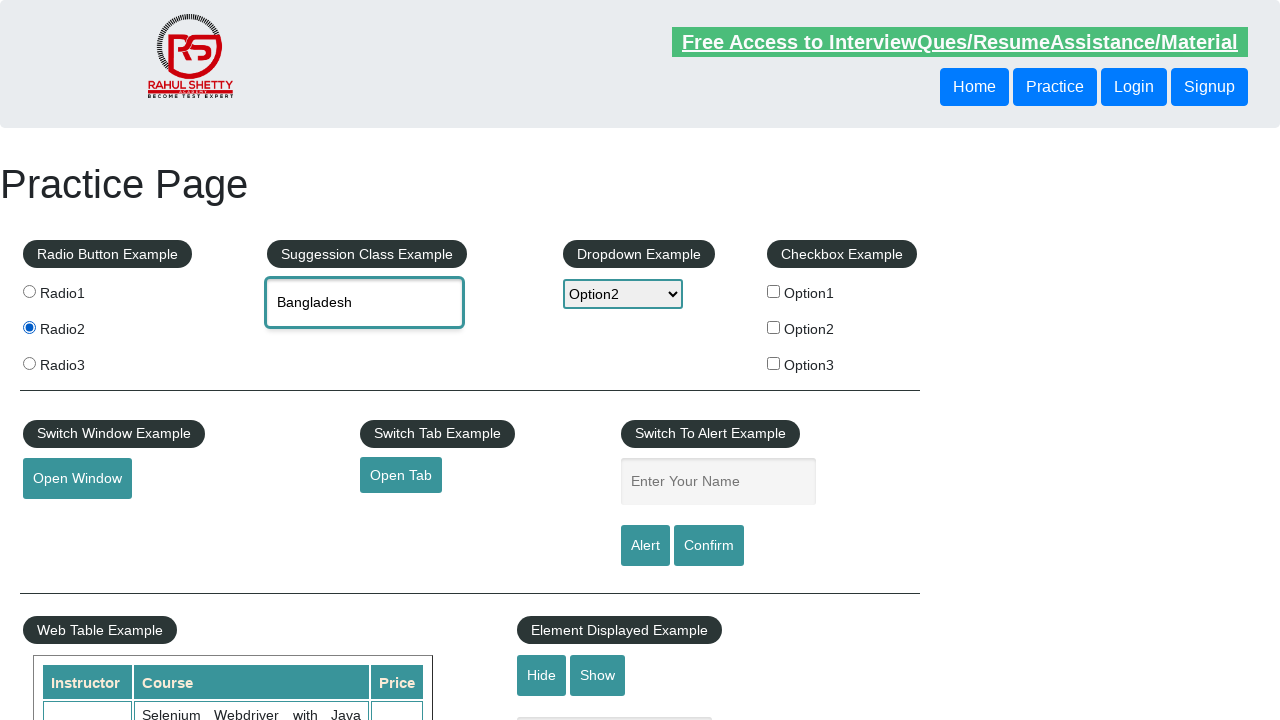

Checked checkbox option 1 at (774, 291) on #checkBoxOption1
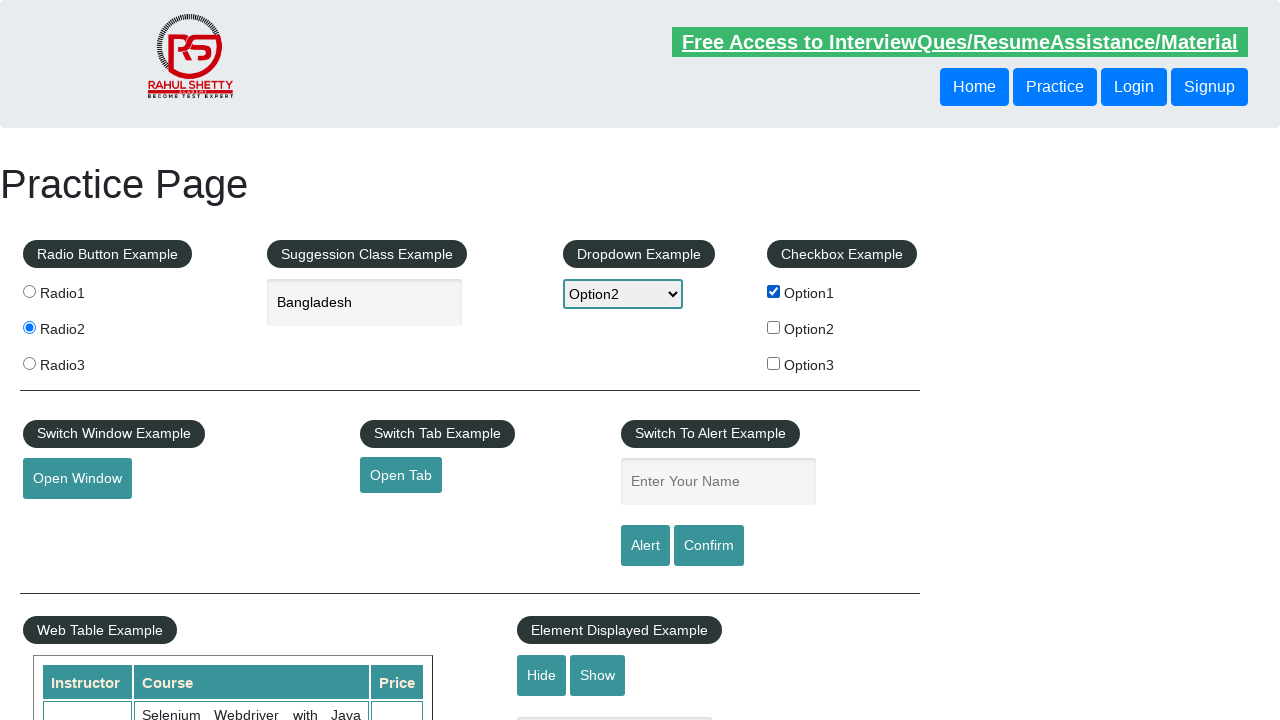

Checked checkbox option 2 at (774, 327) on #checkBoxOption2
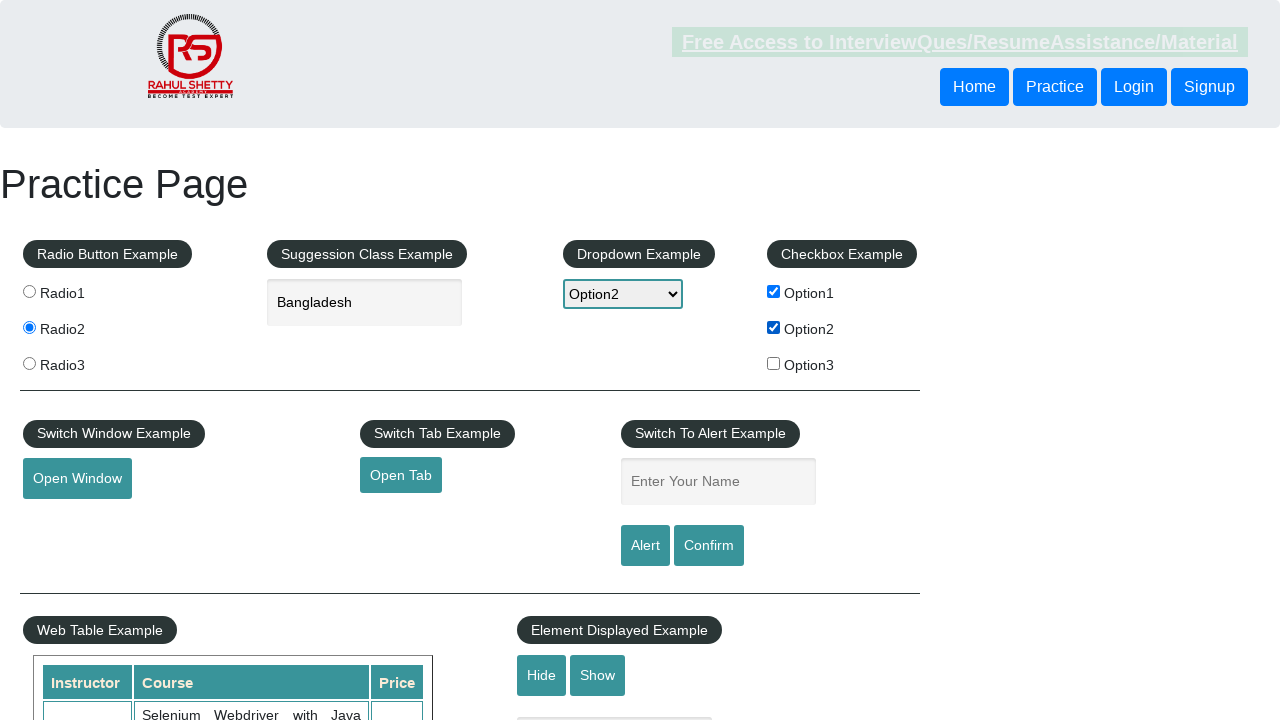

Checked checkbox option 3 at (774, 363) on #checkBoxOption3
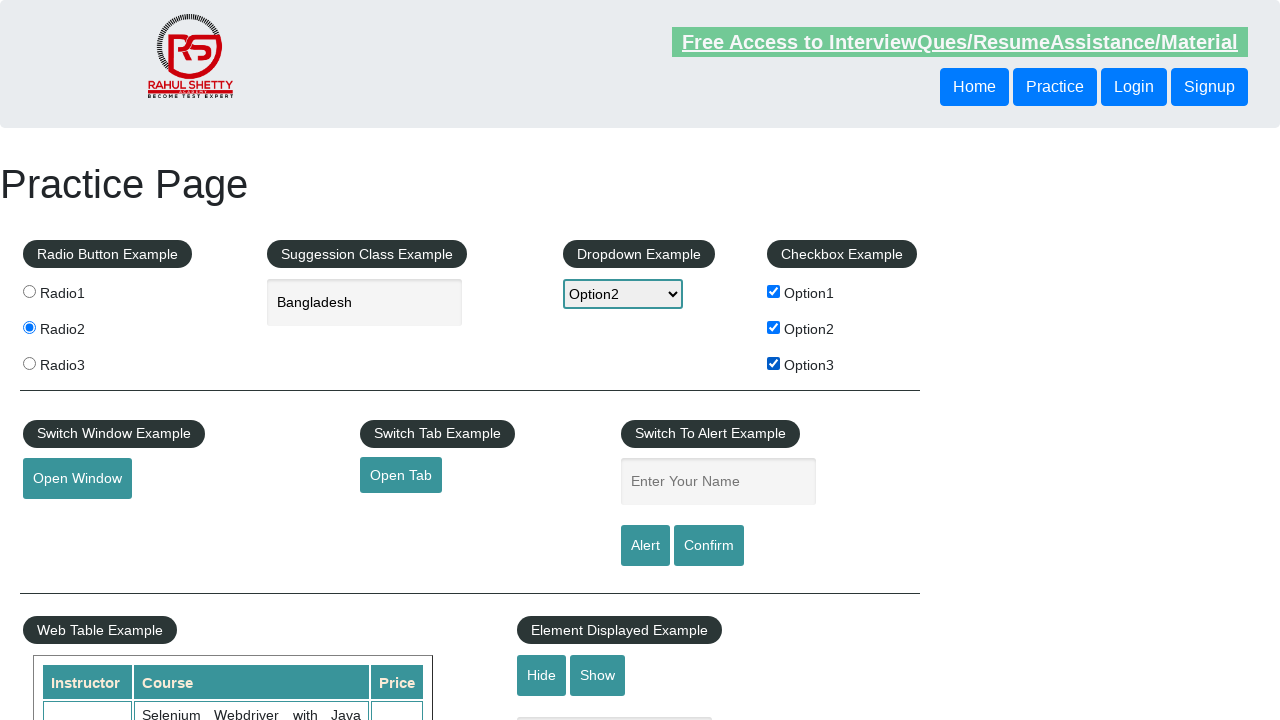

Asserted checkbox option 1 is checked
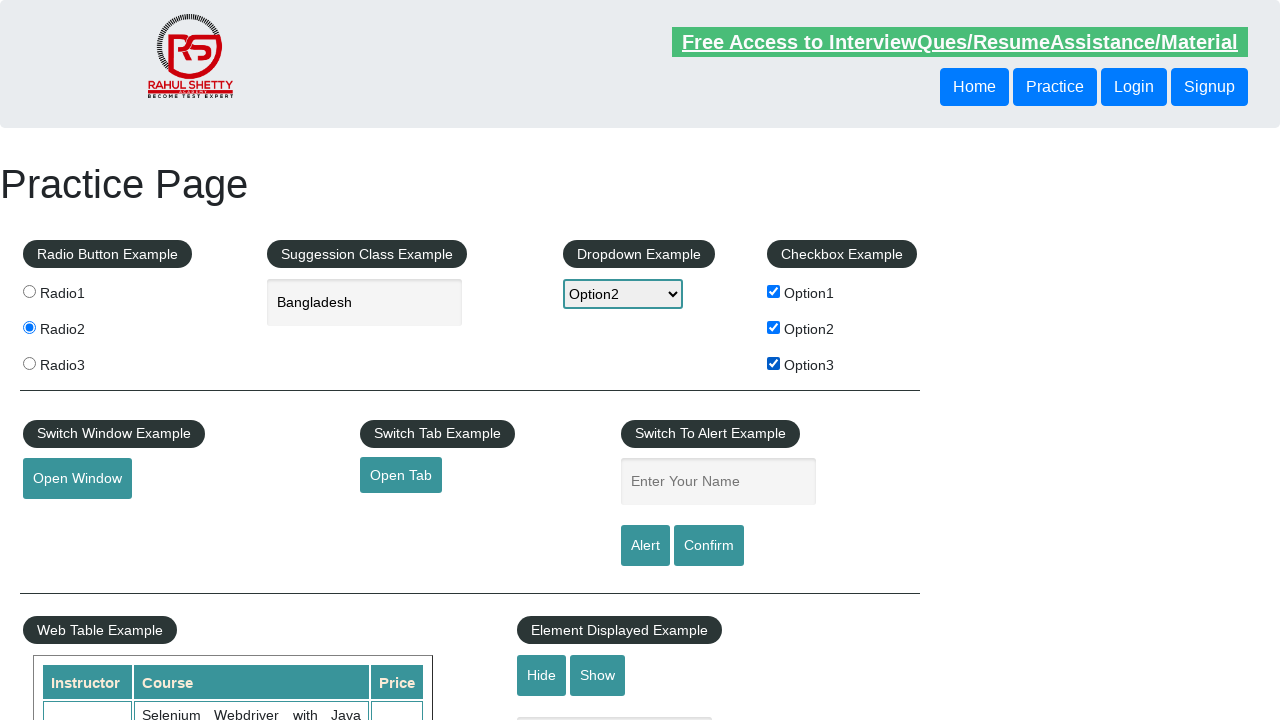

Asserted checkbox option 2 is checked
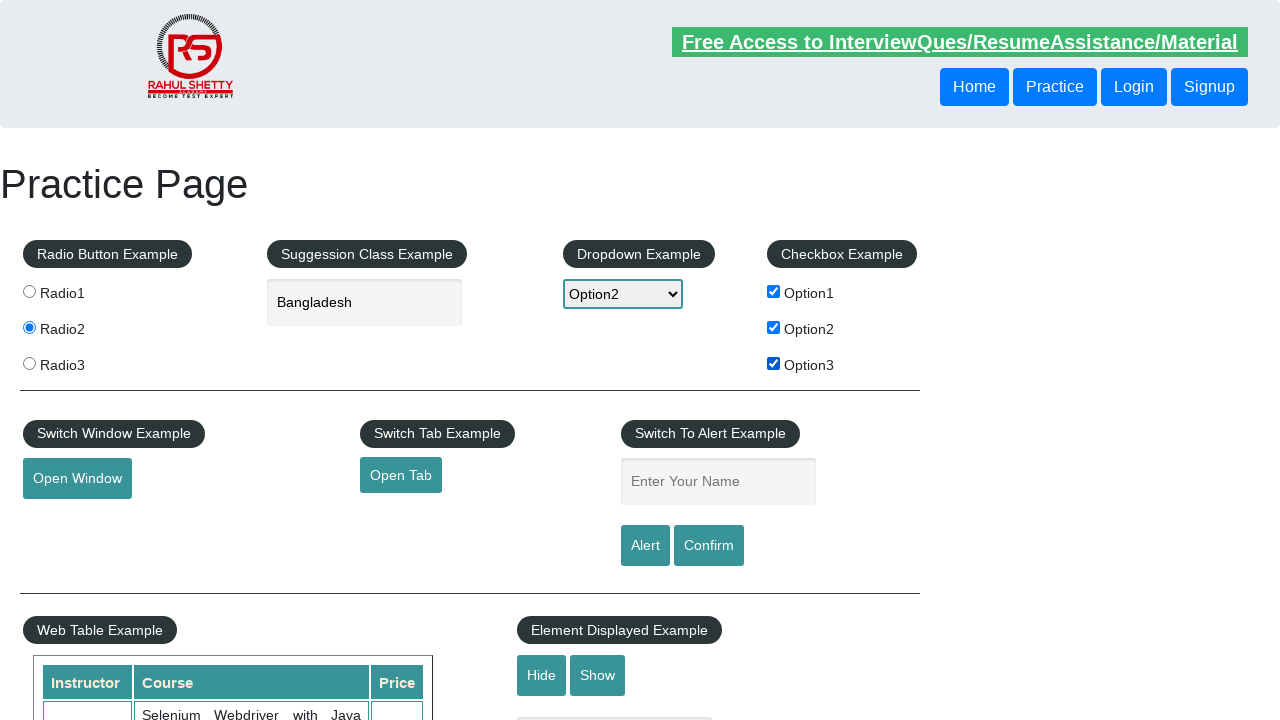

Asserted checkbox option 3 is checked
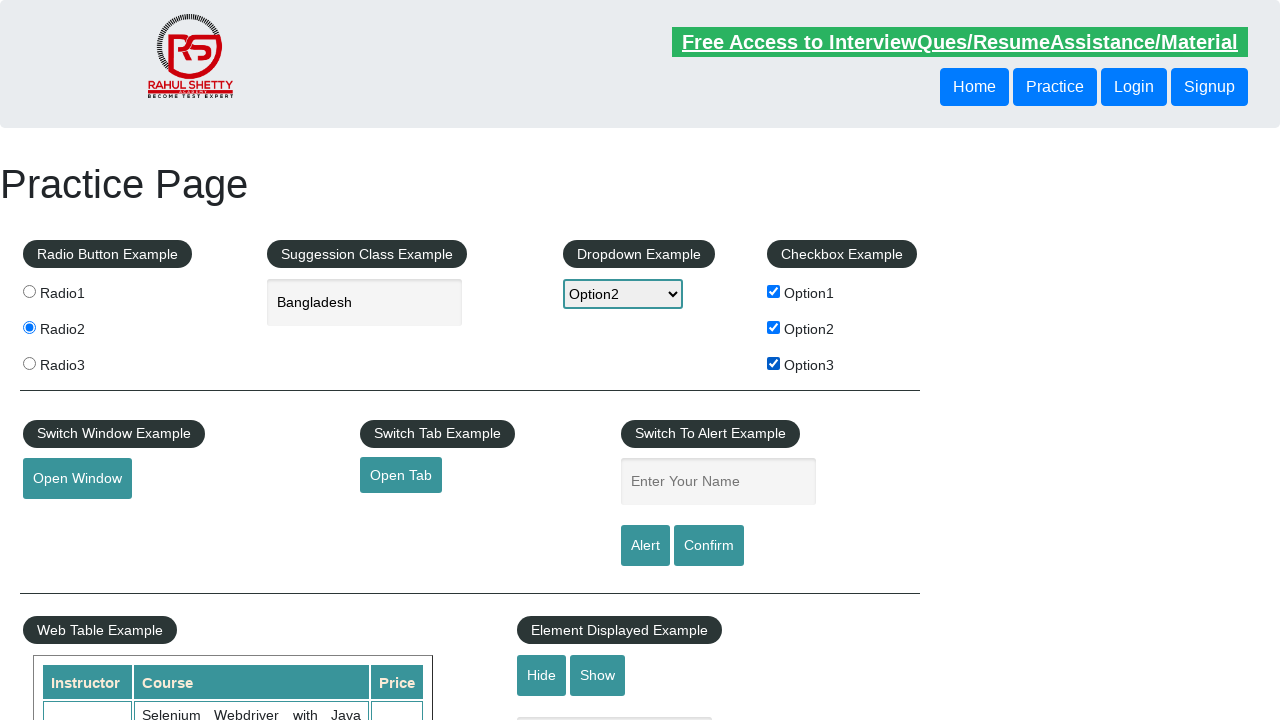

Unchecked checkbox option 1 at (774, 291) on #checkBoxOption1
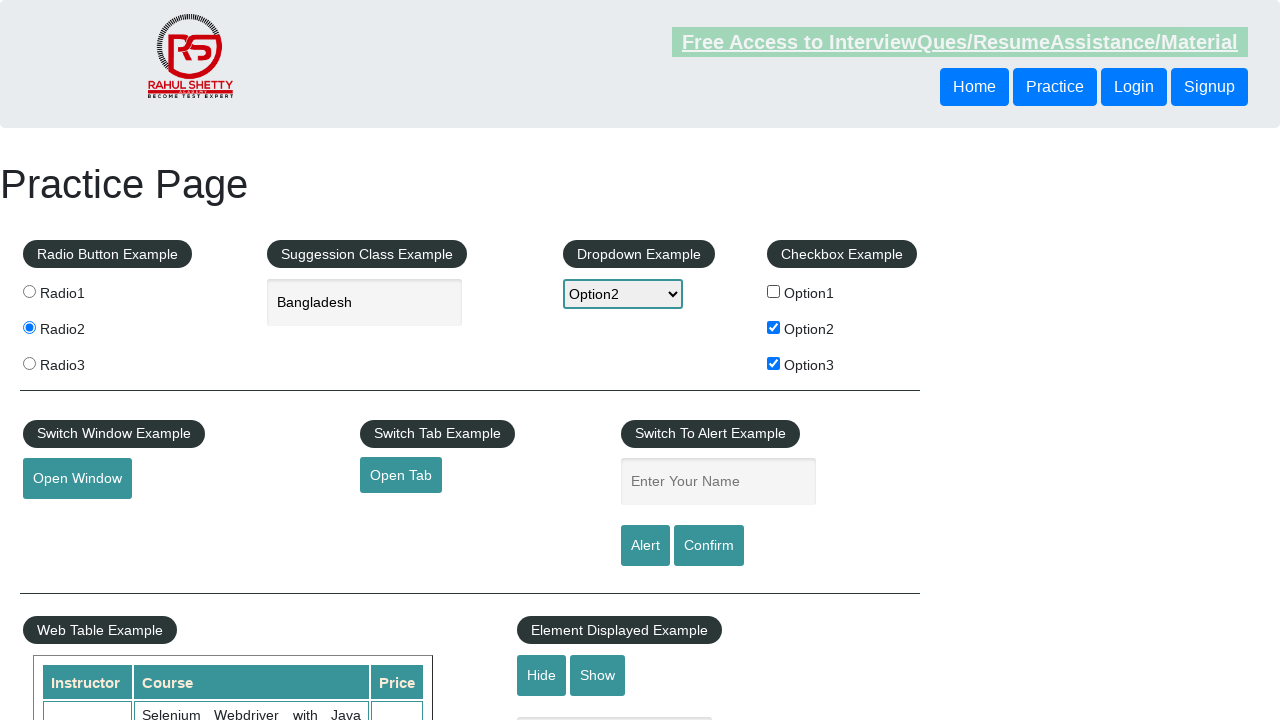

Unchecked checkbox option 2 at (774, 327) on #checkBoxOption2
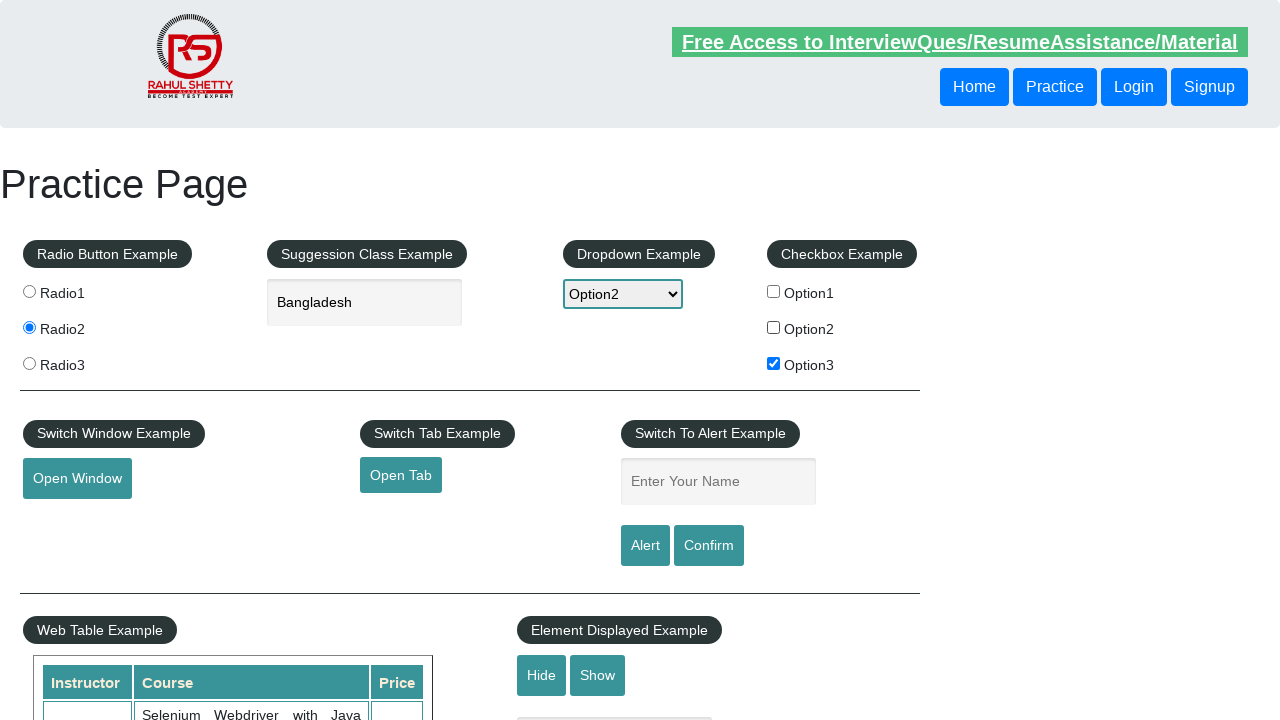

Unchecked checkbox option 3 at (774, 363) on #checkBoxOption3
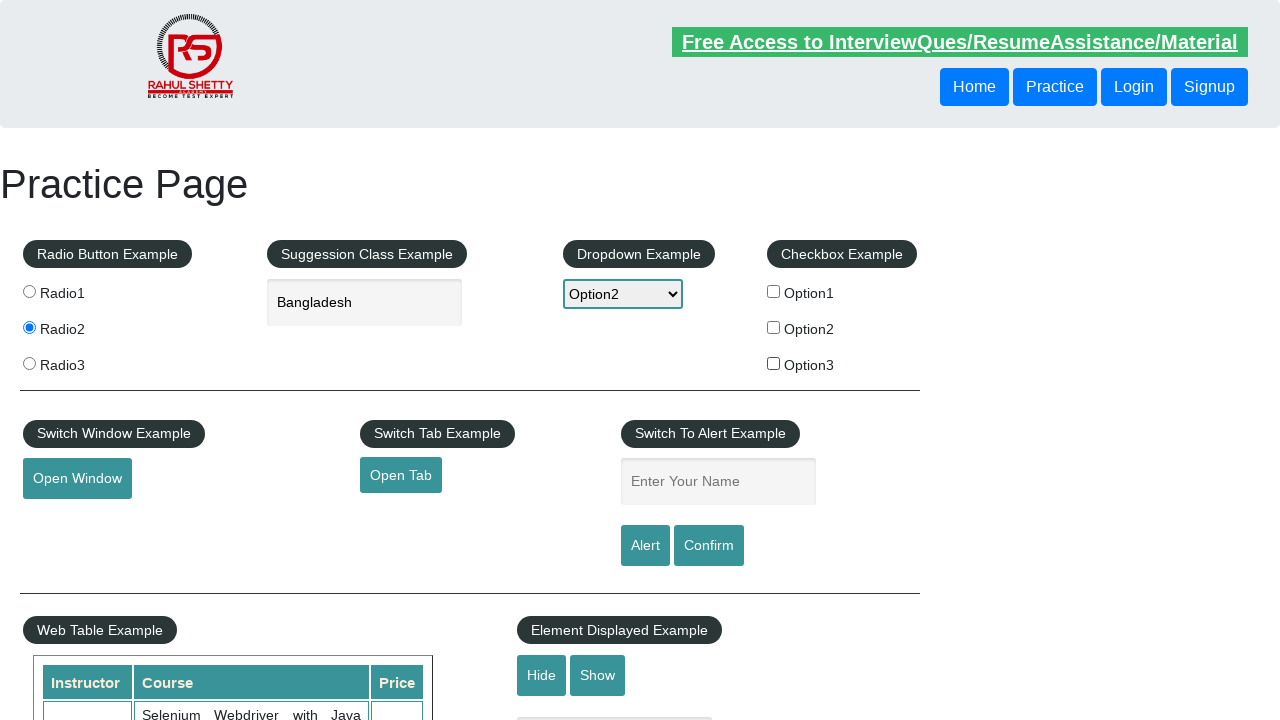

Clicked open window button at (77, 479) on #openwindow
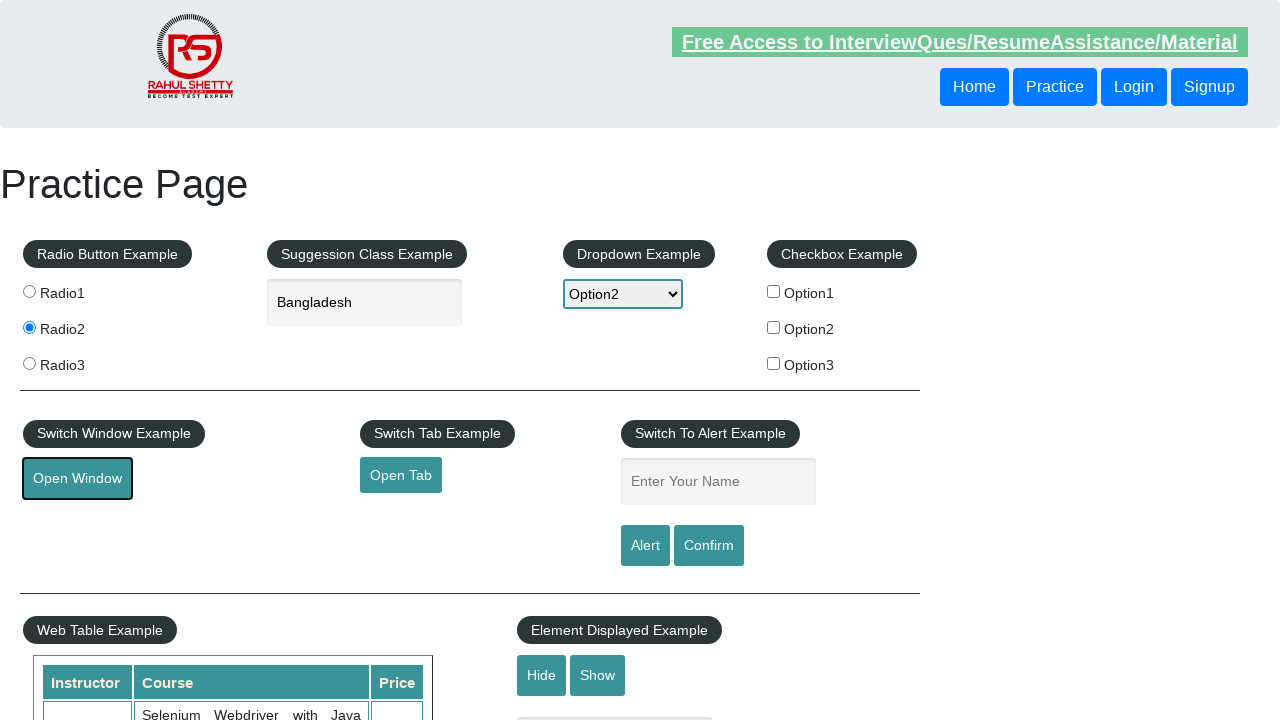

New window opened and loaded
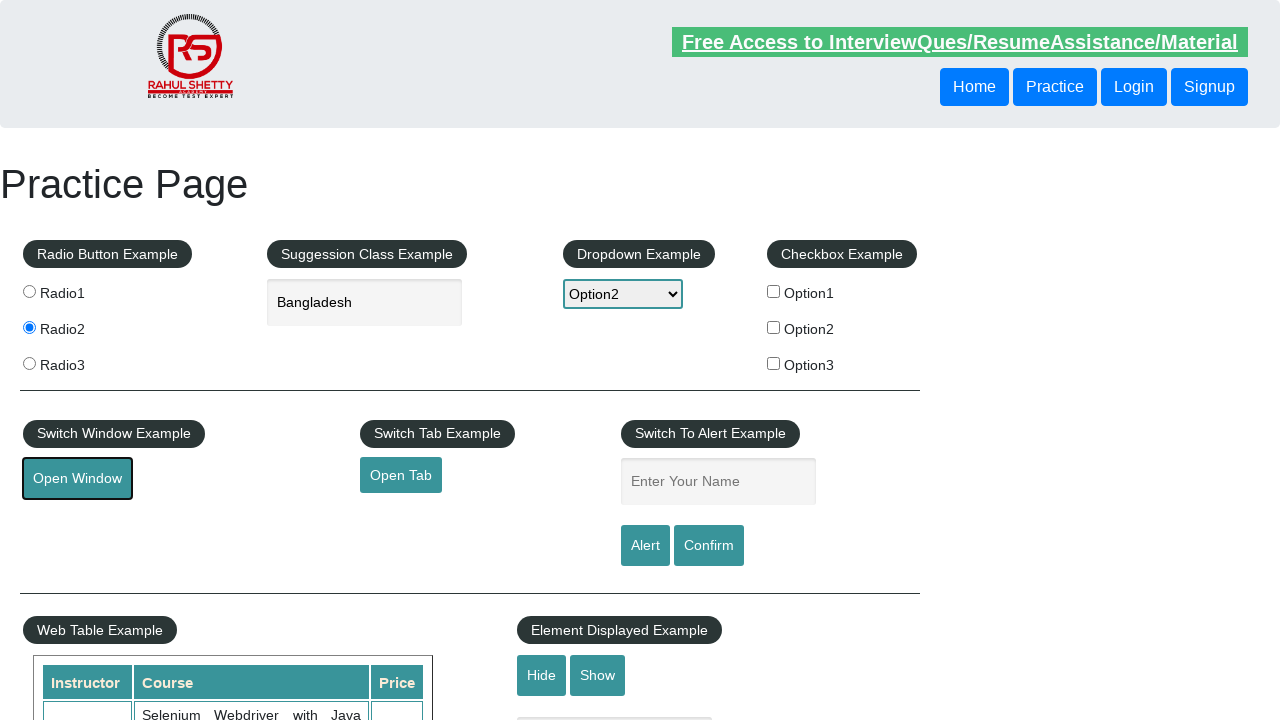

Asserted new window title is 'QAClick Academy - A Testing Academy to Learn, Earn and Shine'
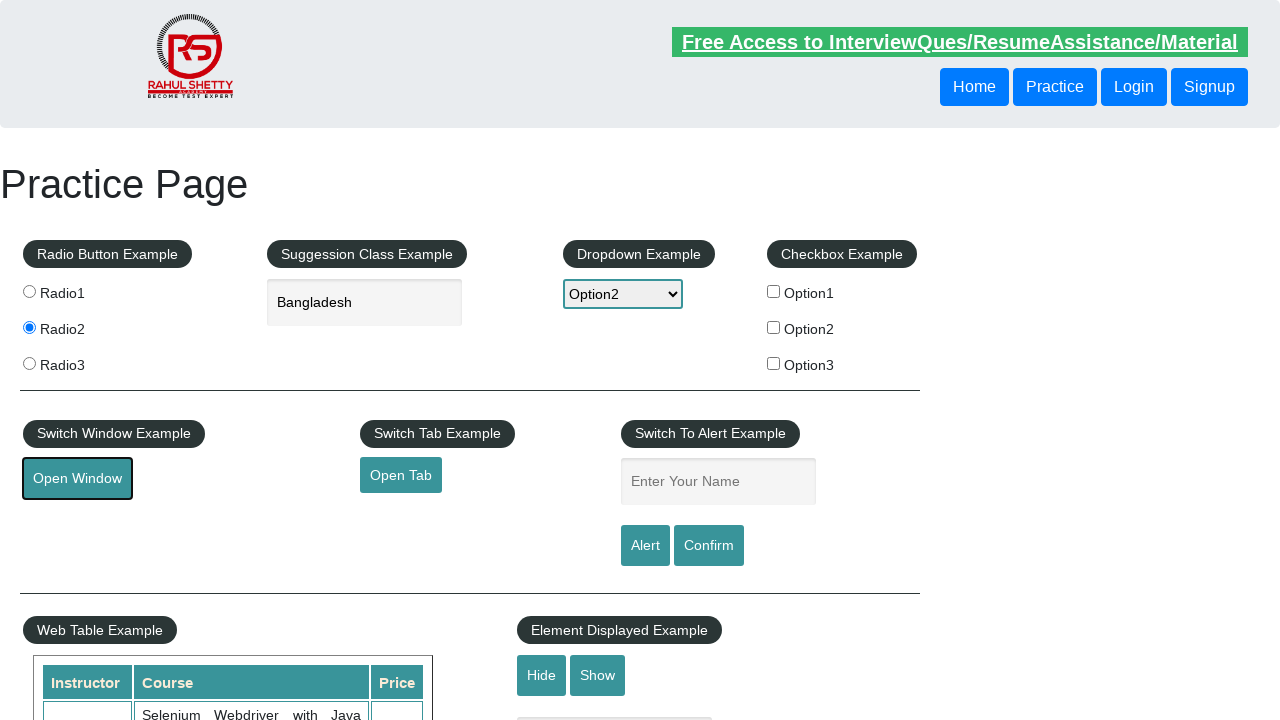

Closed new window
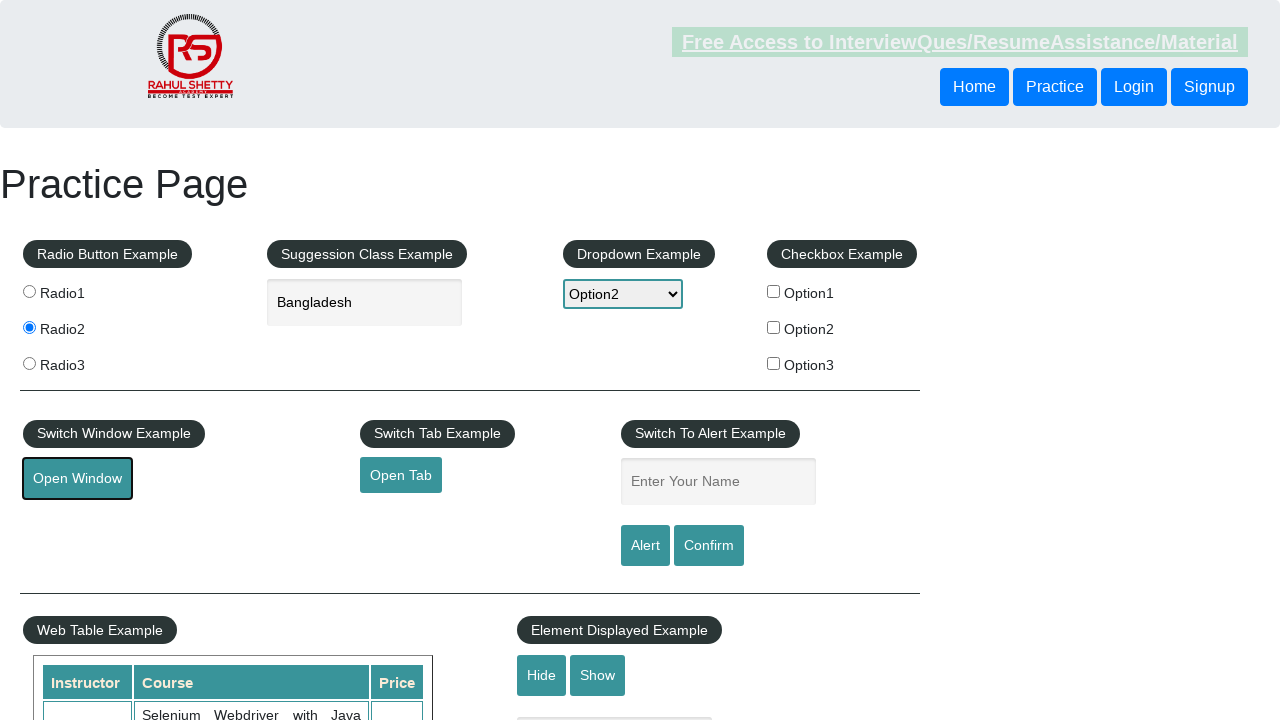

Clicked open tab button at (401, 475) on #opentab
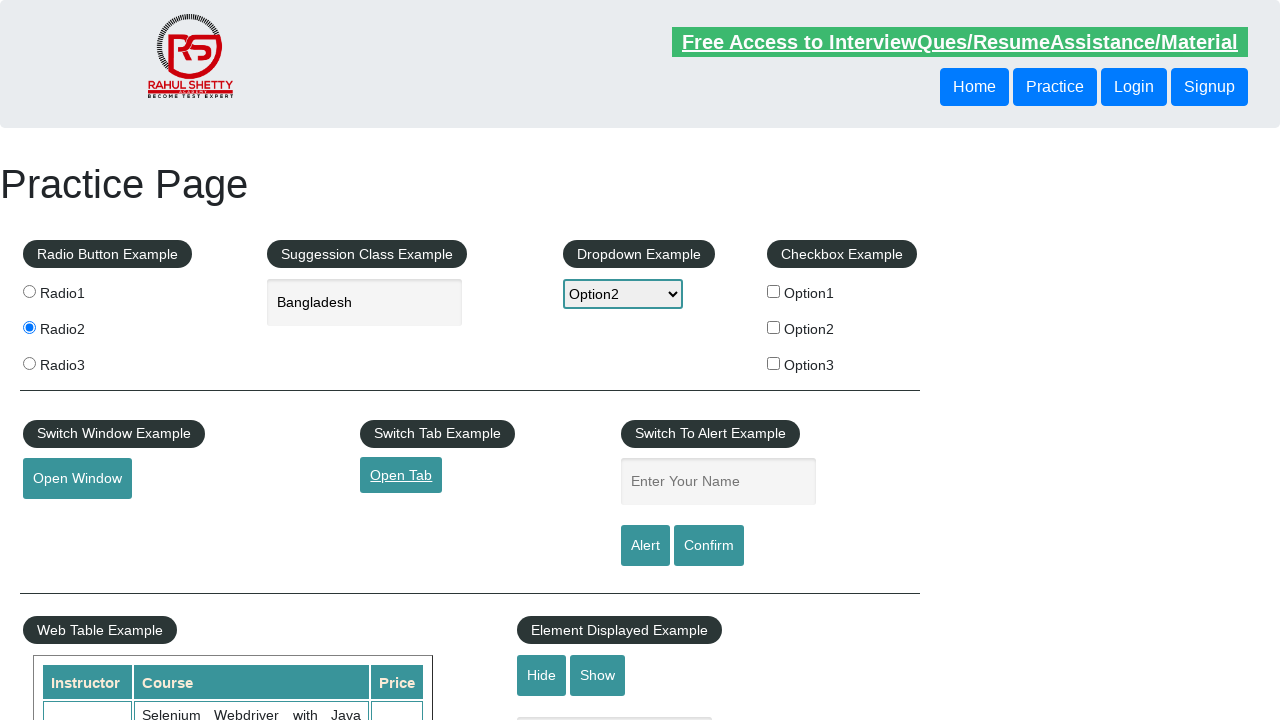

New tab opened and loaded
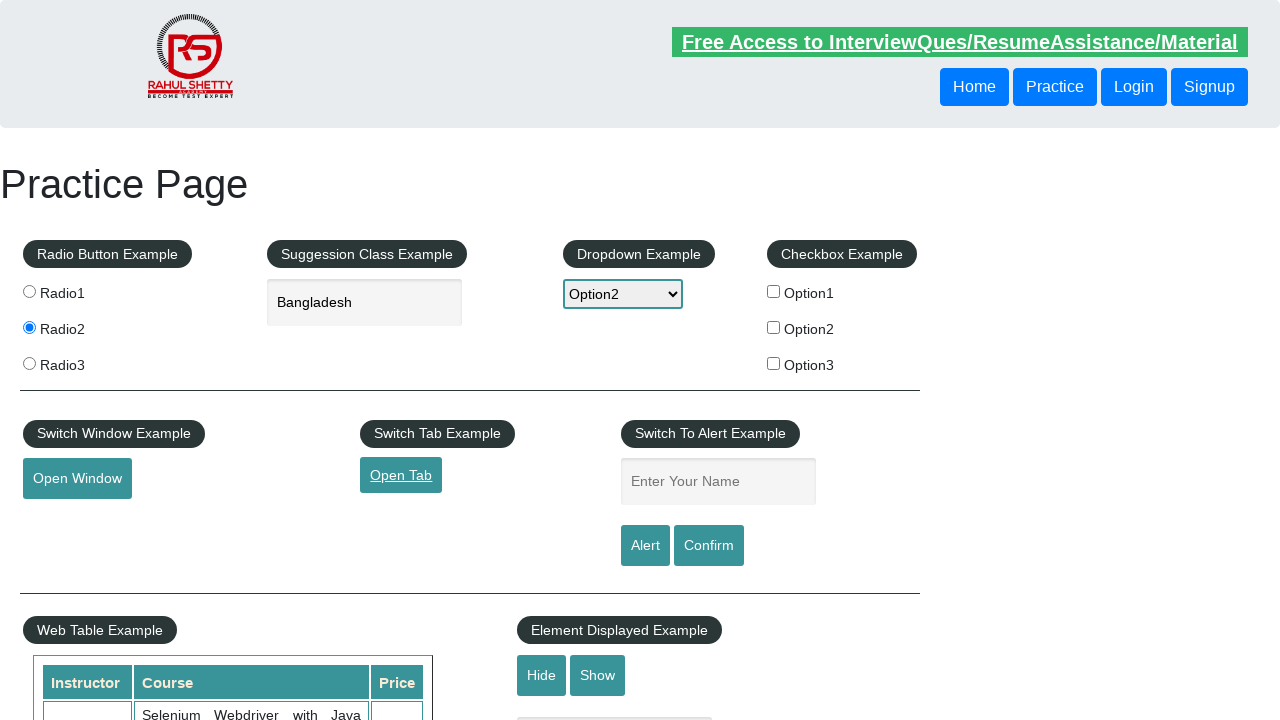

Asserted new tab title is 'QAClick Academy - A Testing Academy to Learn, Earn and Shine'
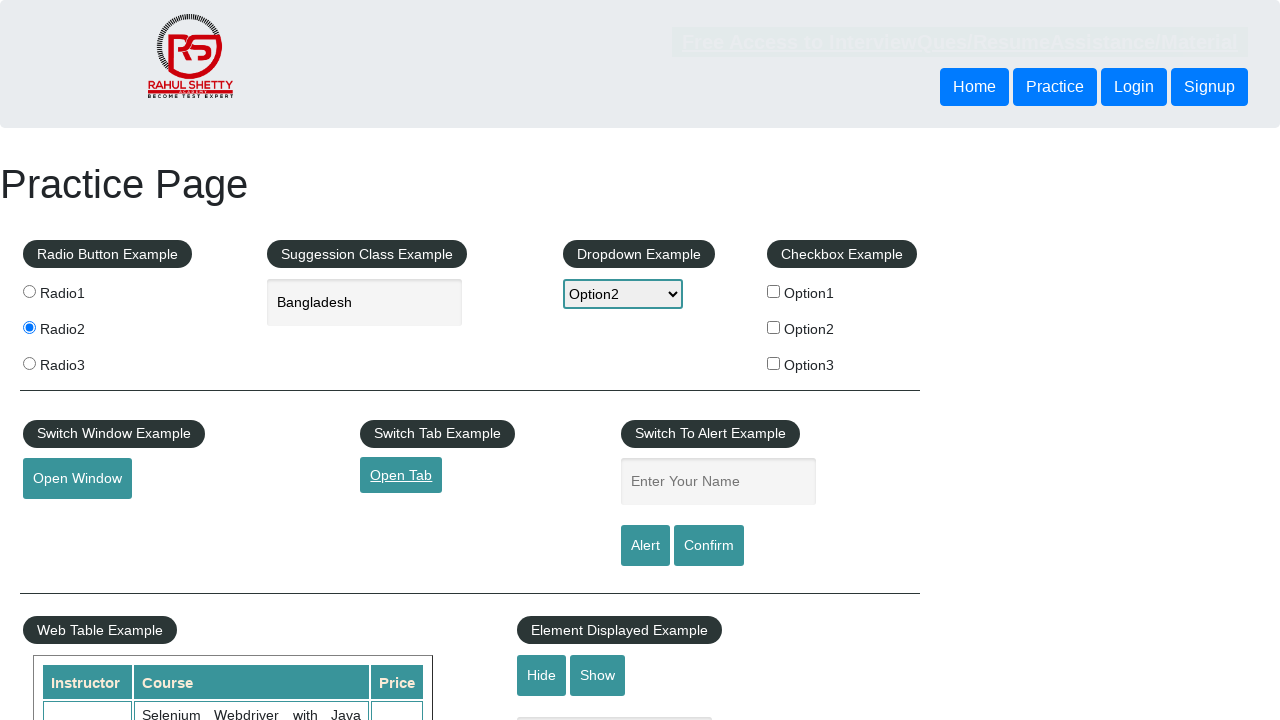

Closed new tab
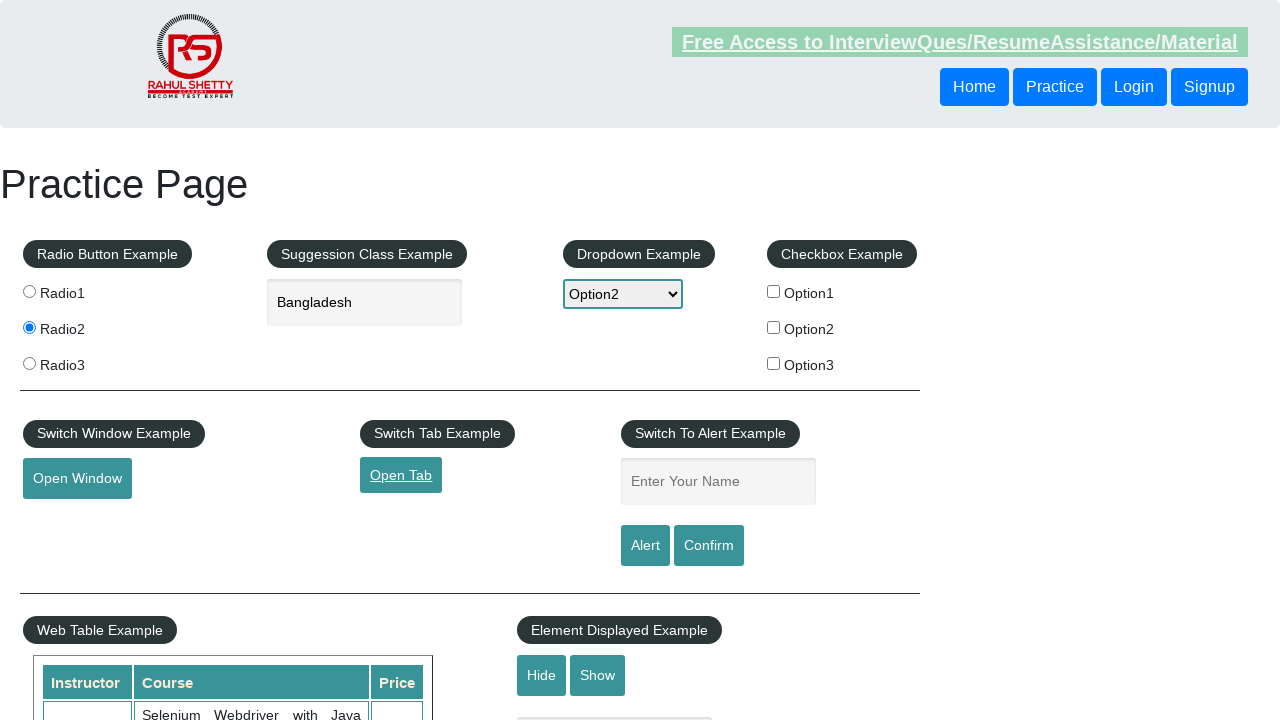

Filled name field with 'Shishir' for alert test on #name
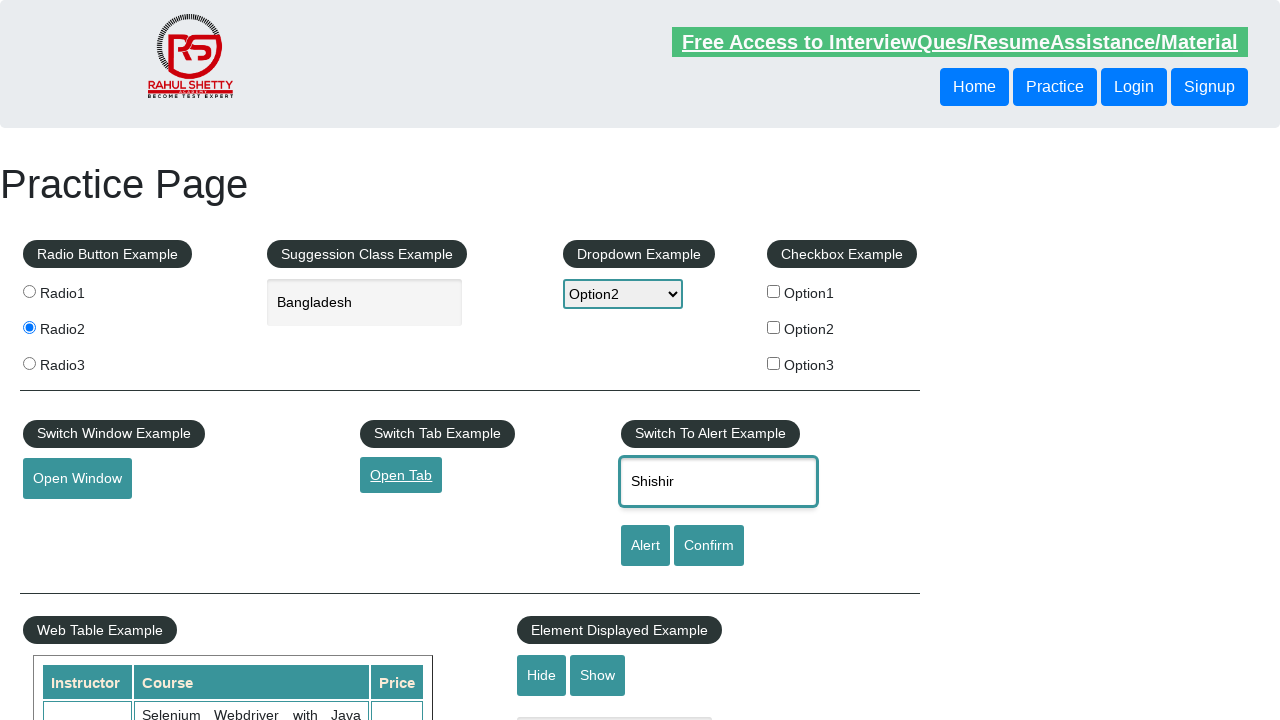

Asserted name field contains 'Shishir'
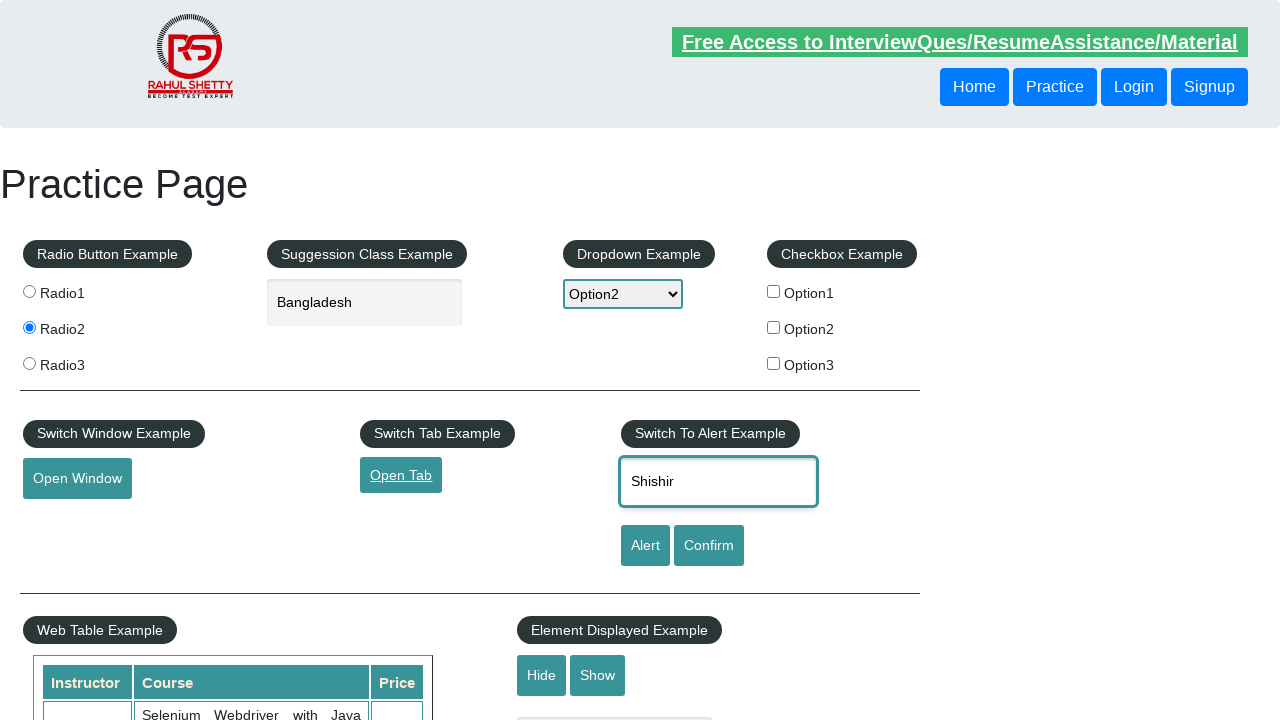

Clicked alert button and accepted JavaScript alert at (645, 546) on #alertbtn
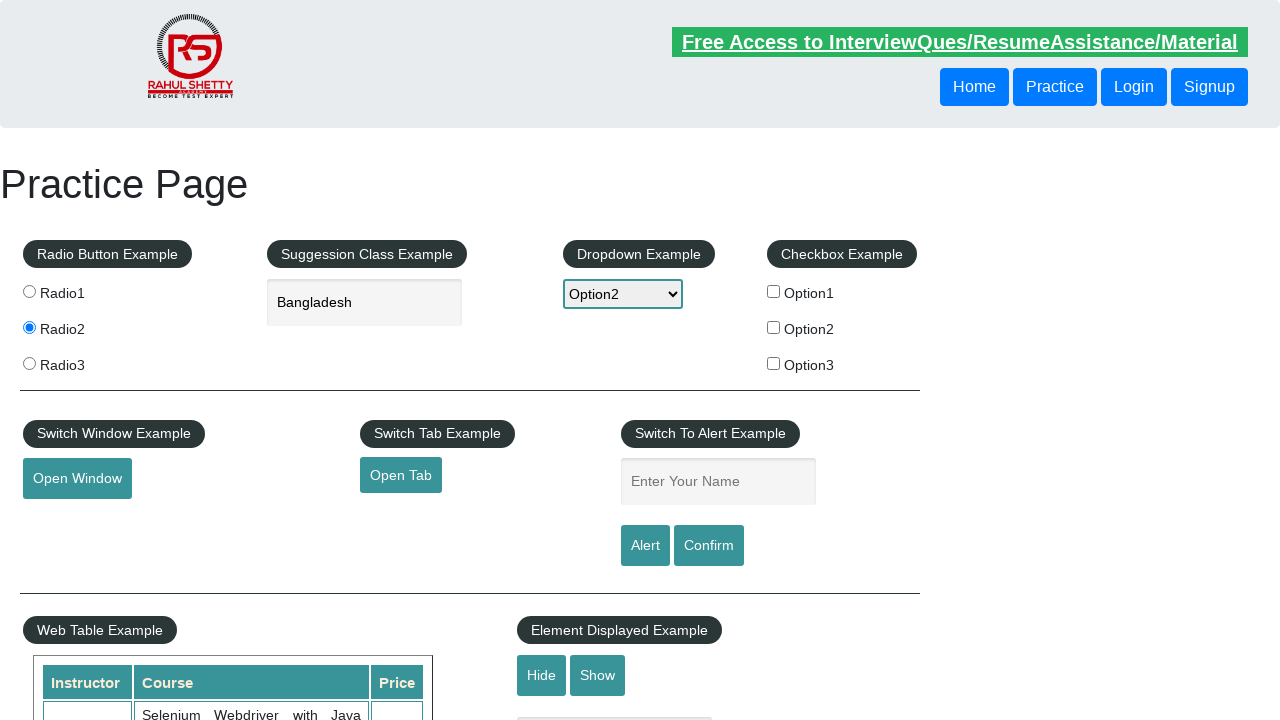

Filled name field with 'Shishir' for confirm dialog test on #name
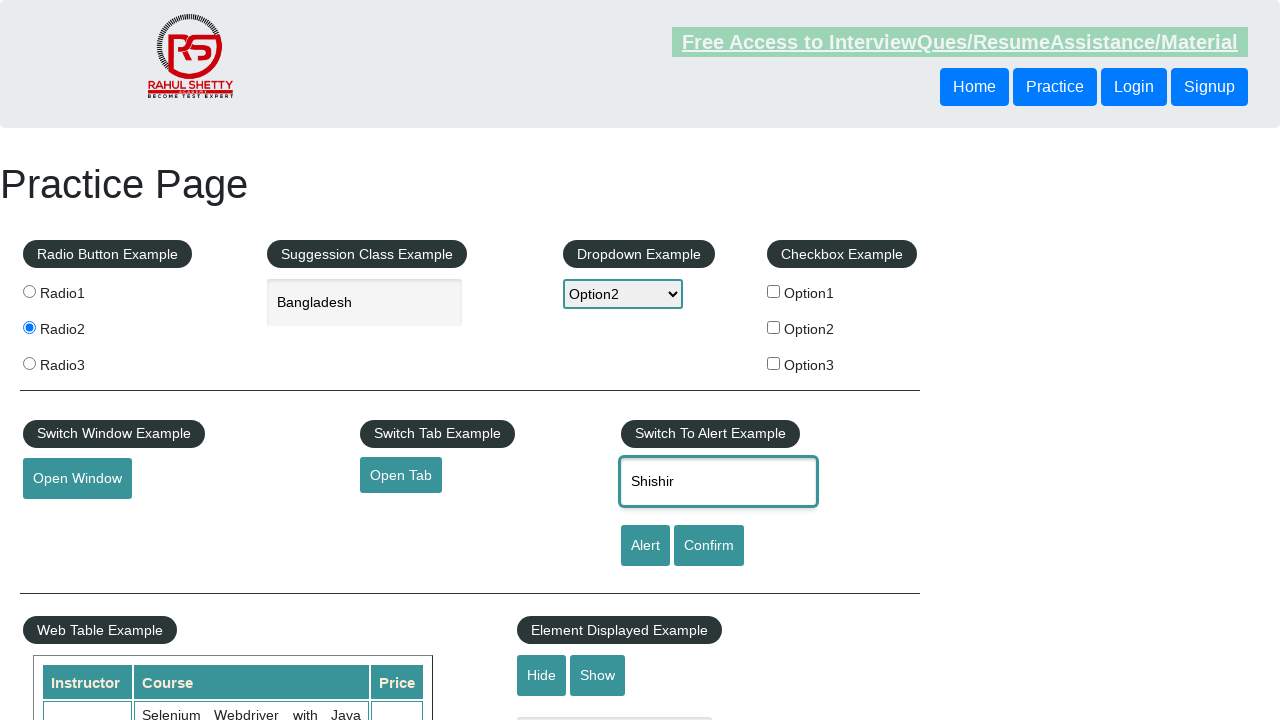

Clicked confirm button and accepted confirm dialog at (709, 546) on #confirmbtn
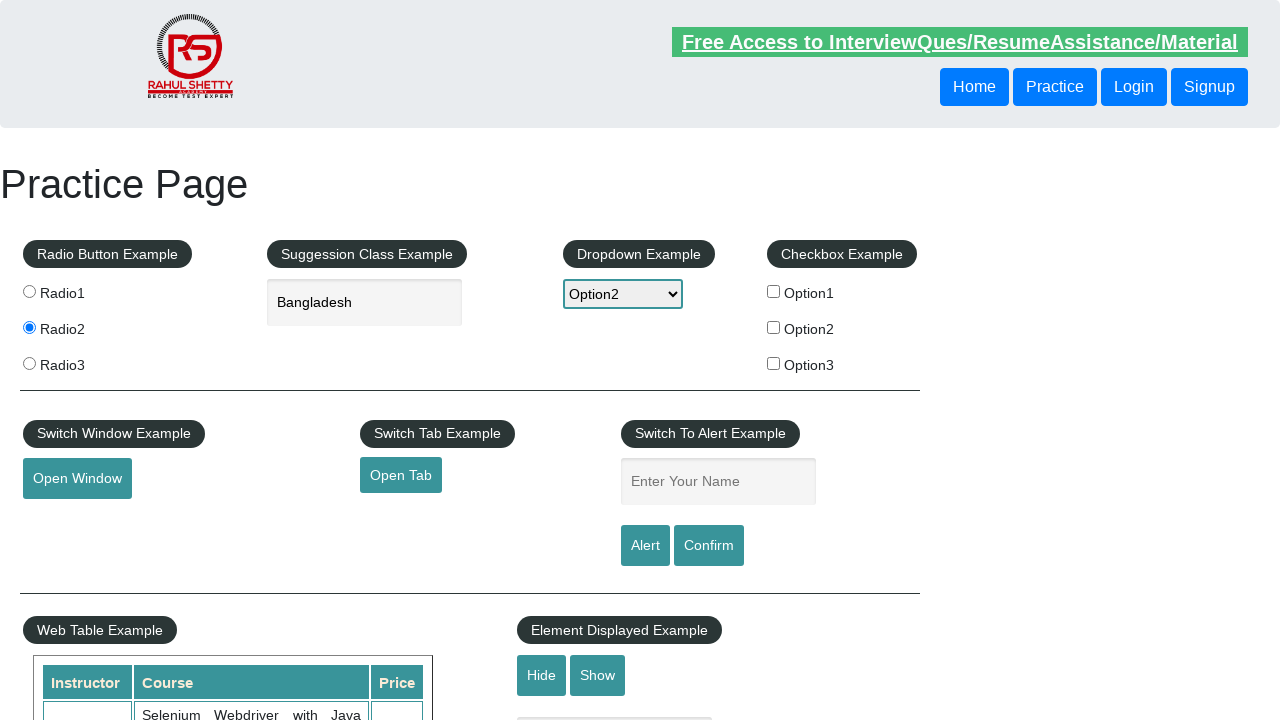

Asserted displayed text element is visible
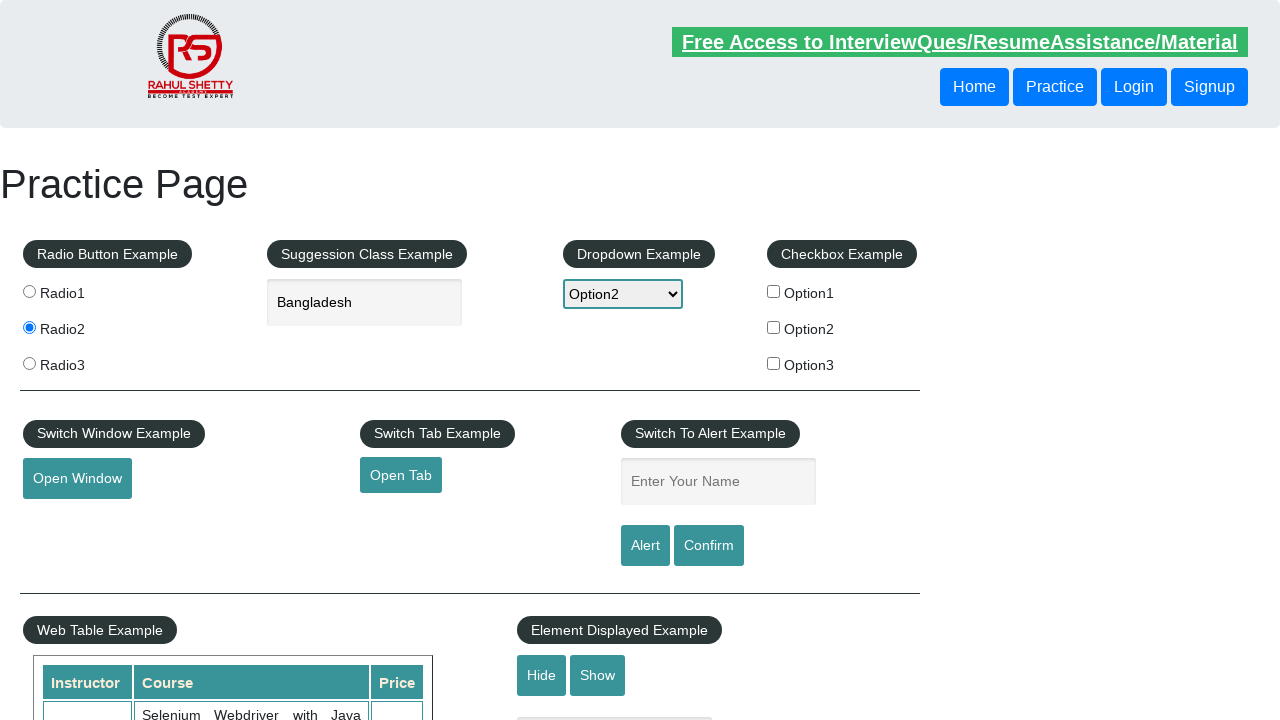

Clicked hide textbox button at (542, 675) on #hide-textbox
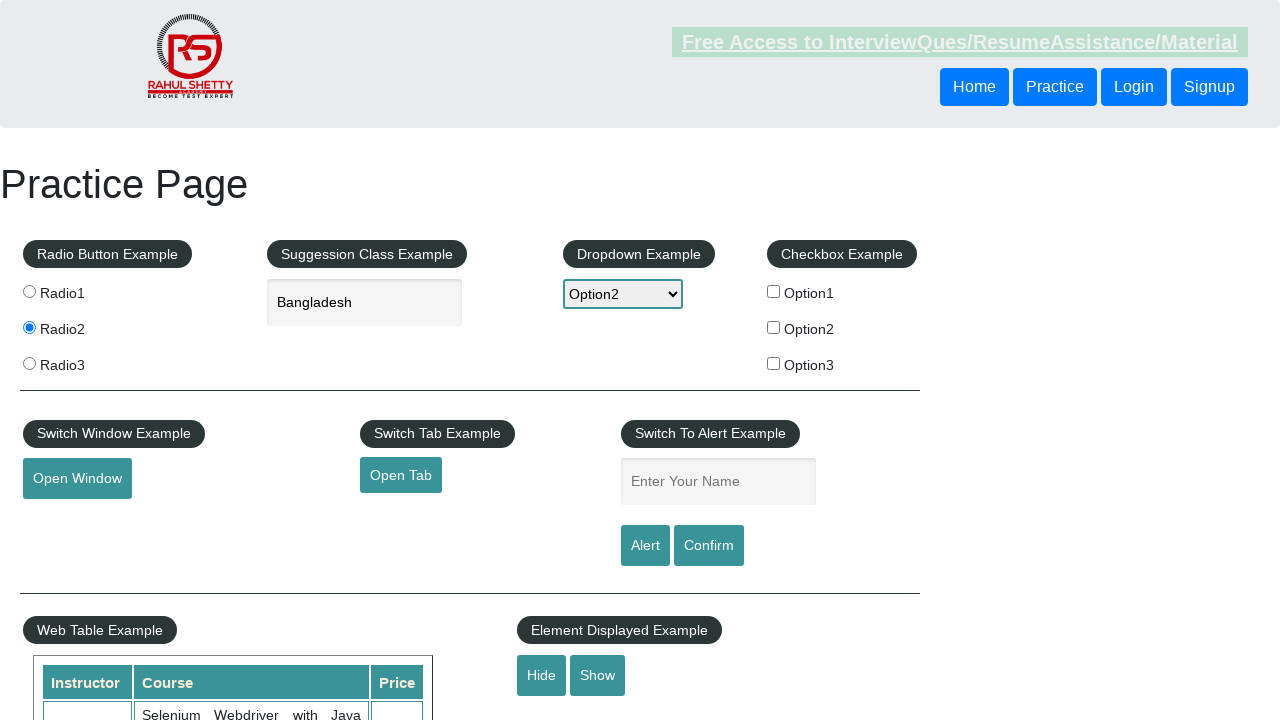

Asserted displayed text element is no longer visible
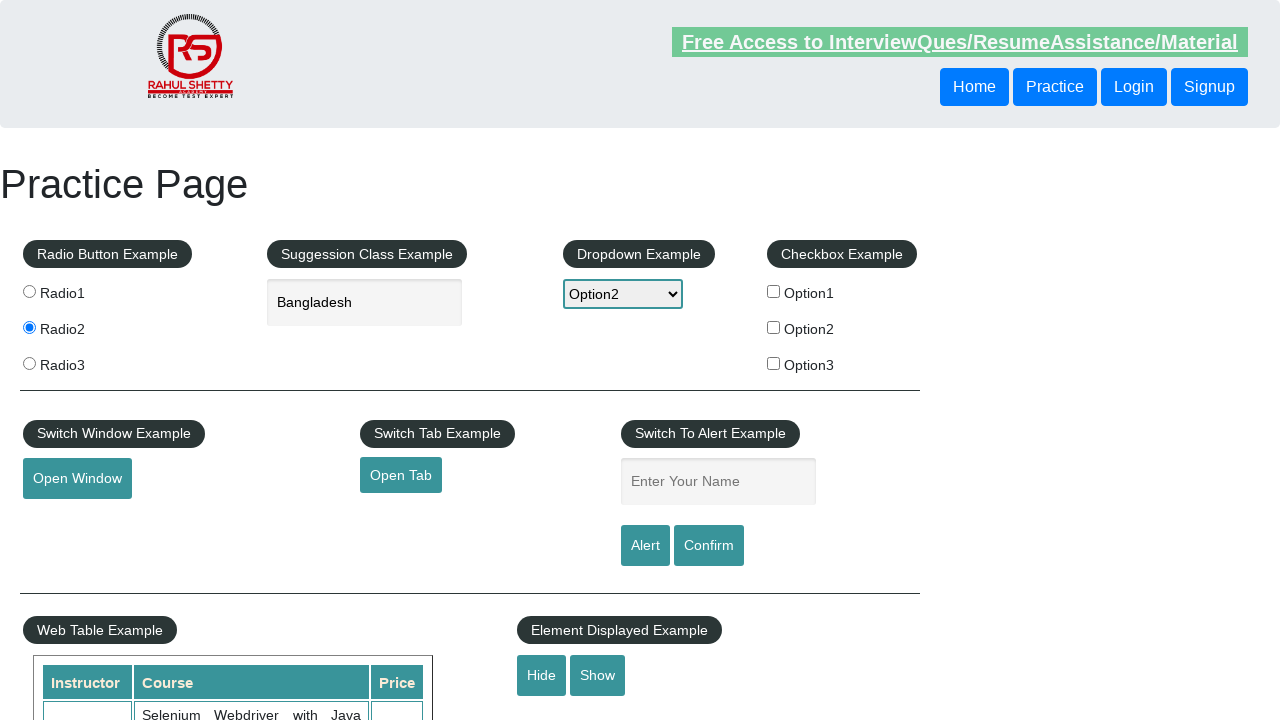

Clicked show textbox button at (598, 675) on #show-textbox
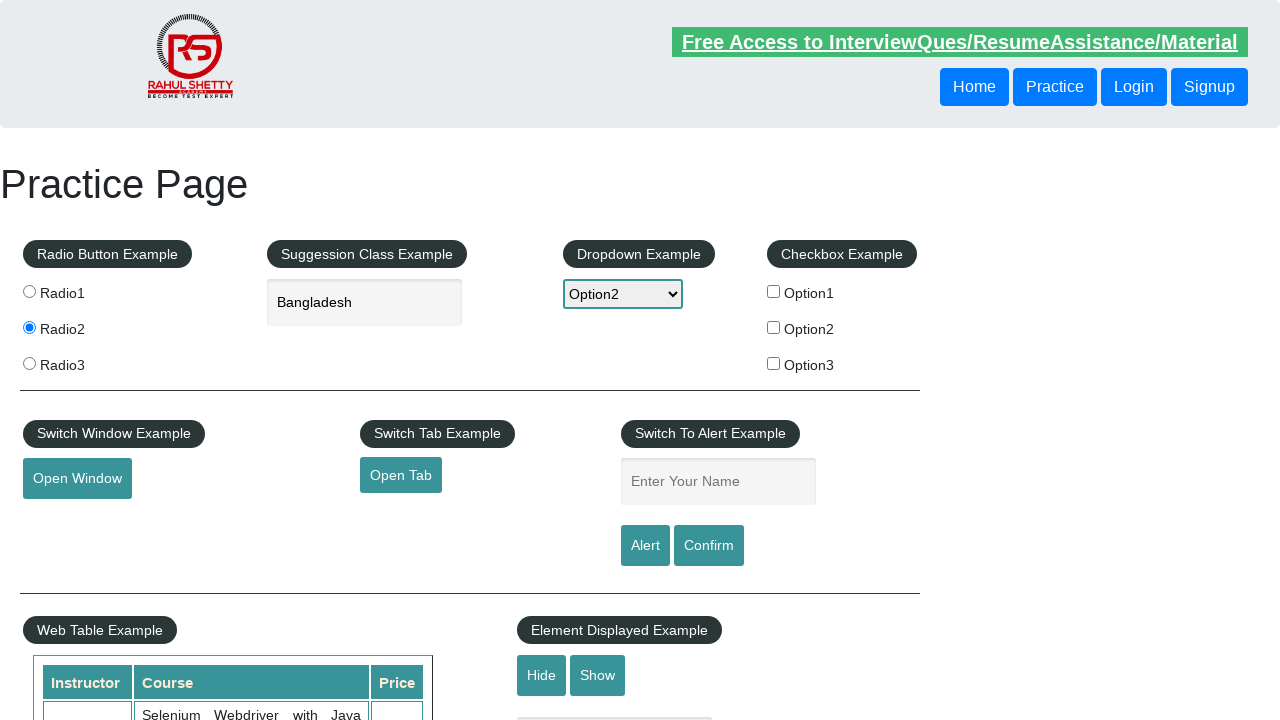

Asserted displayed text element is visible again
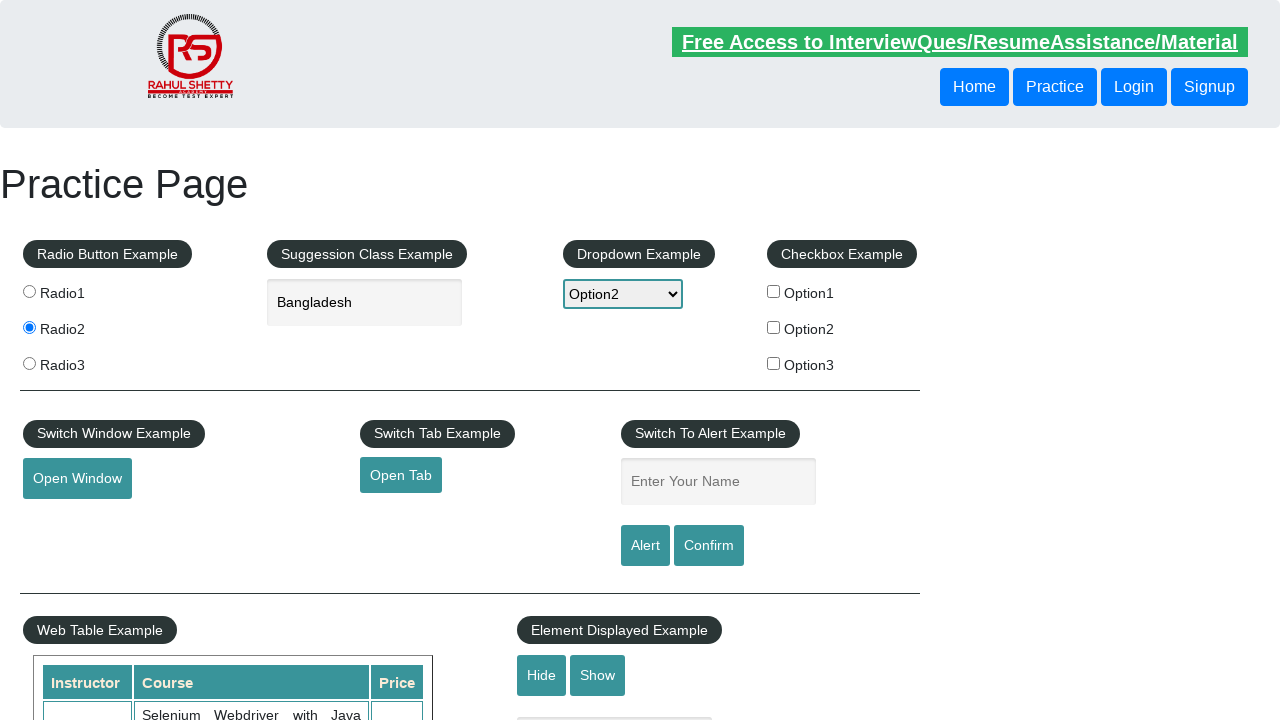

Waited for web table to load
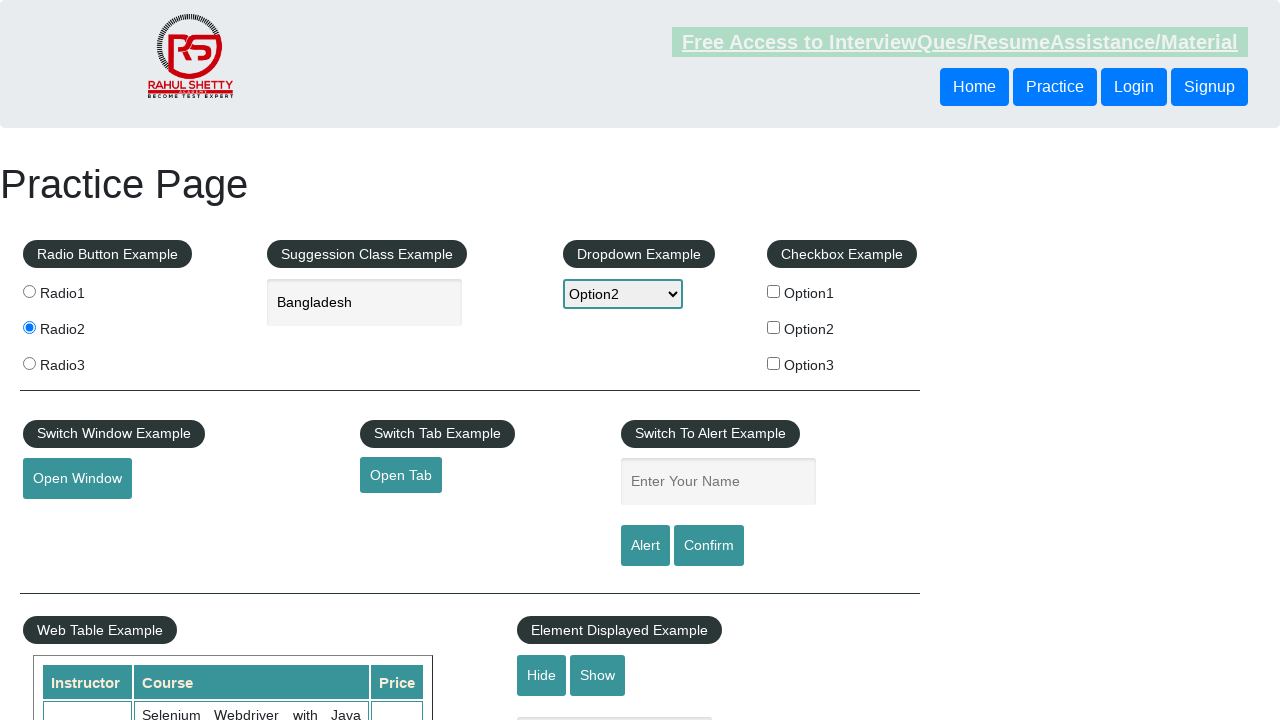

Waited for fixed header table to load
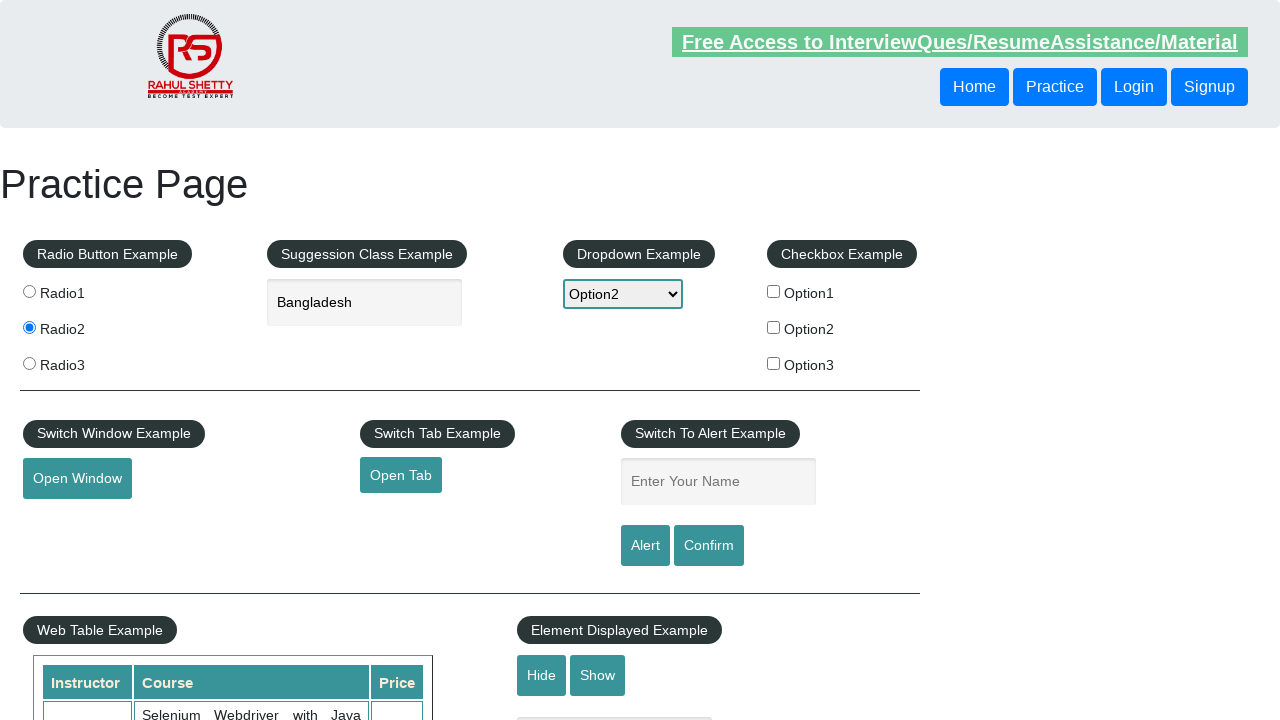

Retrieved table with 9 rows
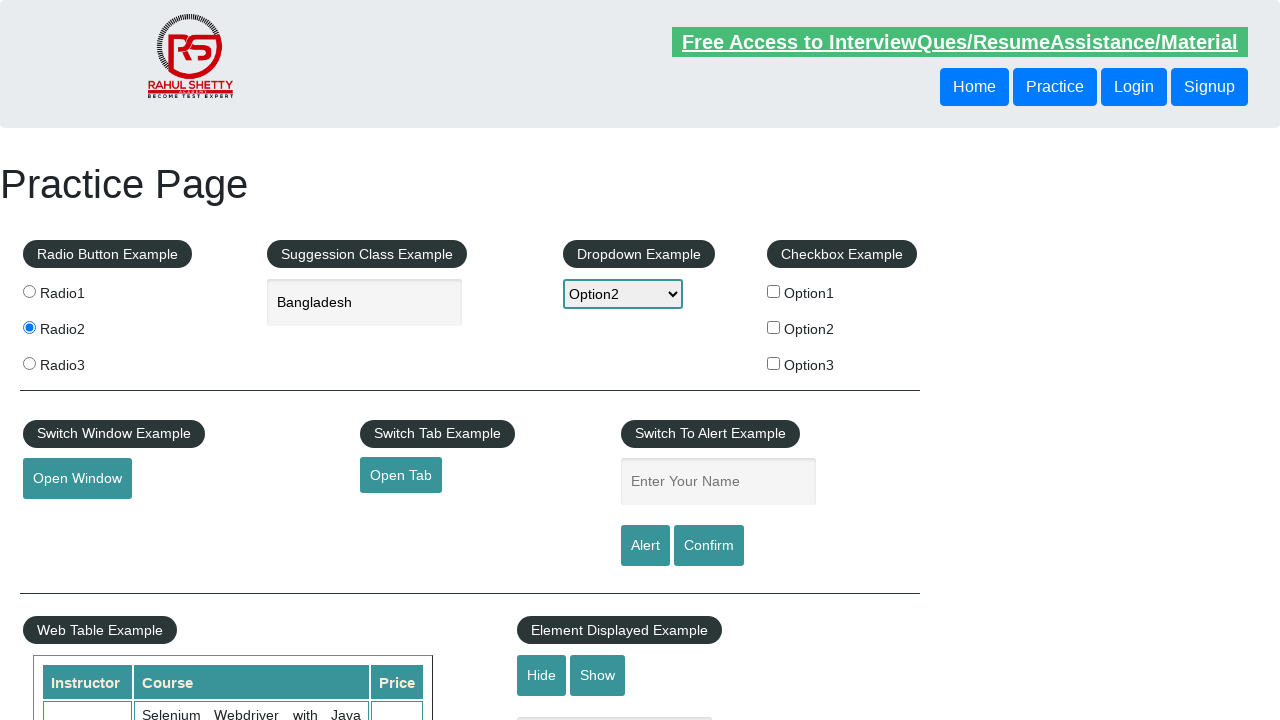

Calculated total amount from all table rows: 296
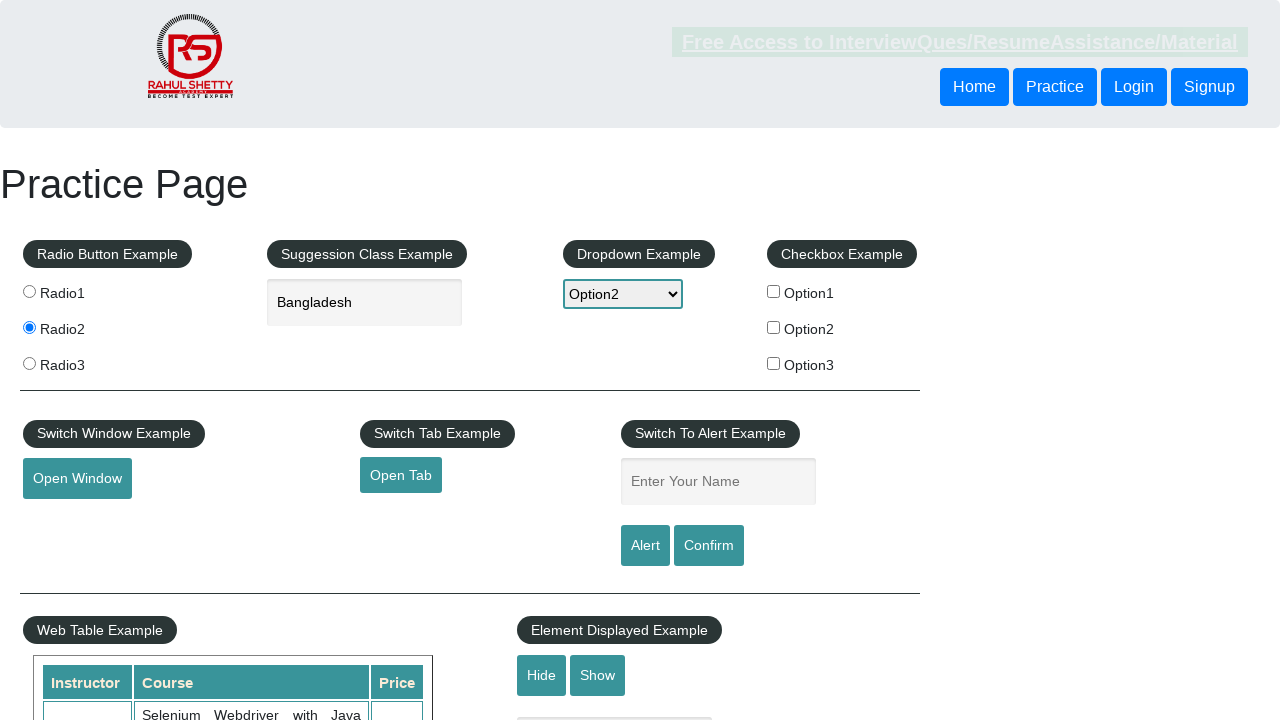

Retrieved displayed total amount:  Total Amount Collected: 296 
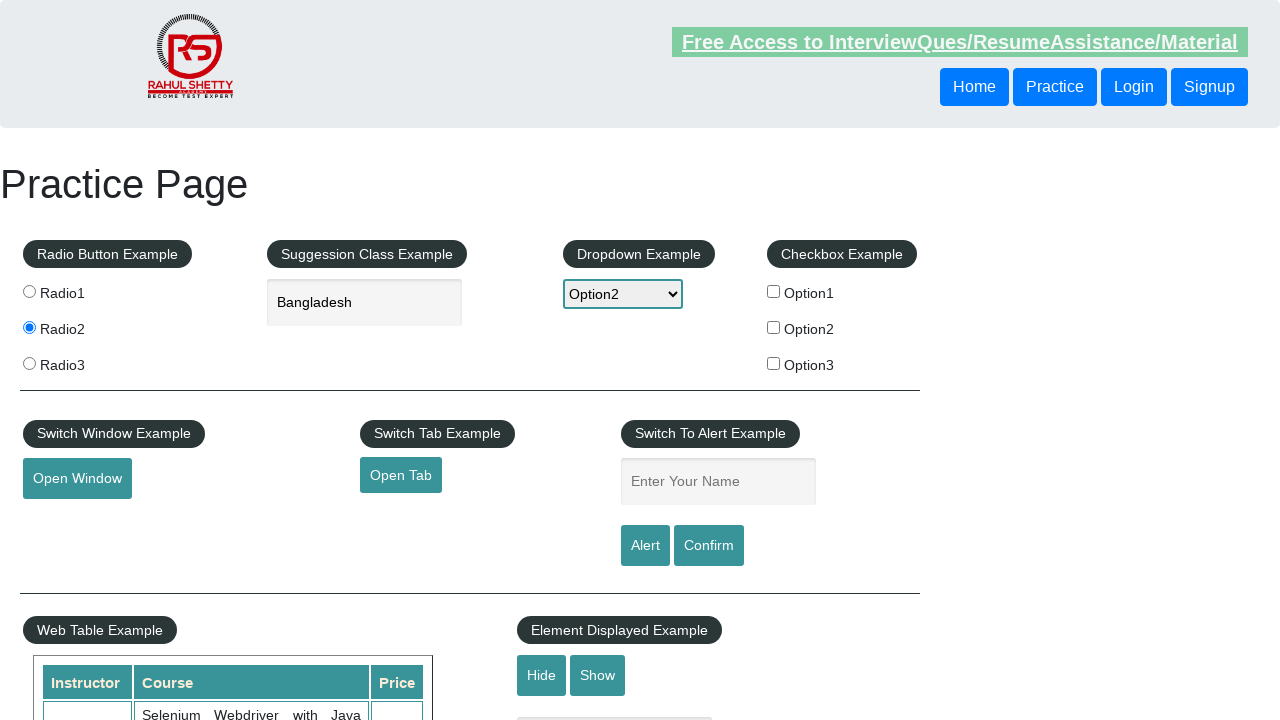

Asserted calculated total matches displayed total amount
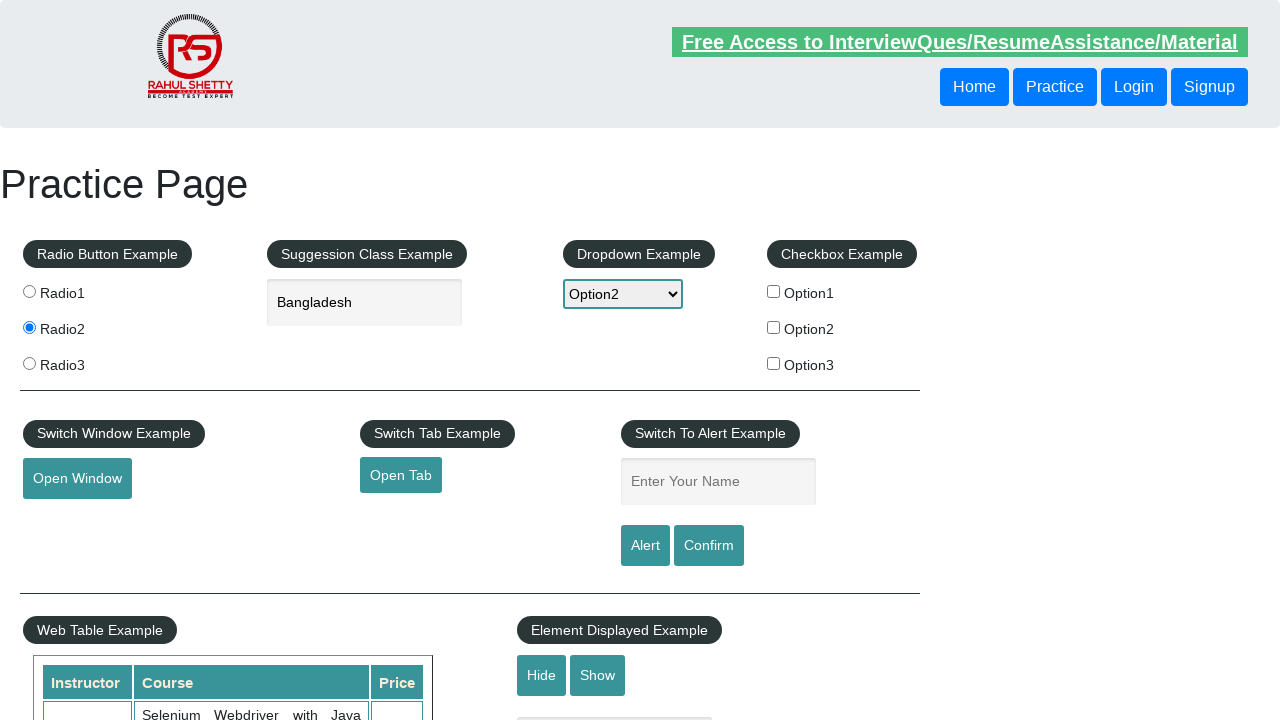

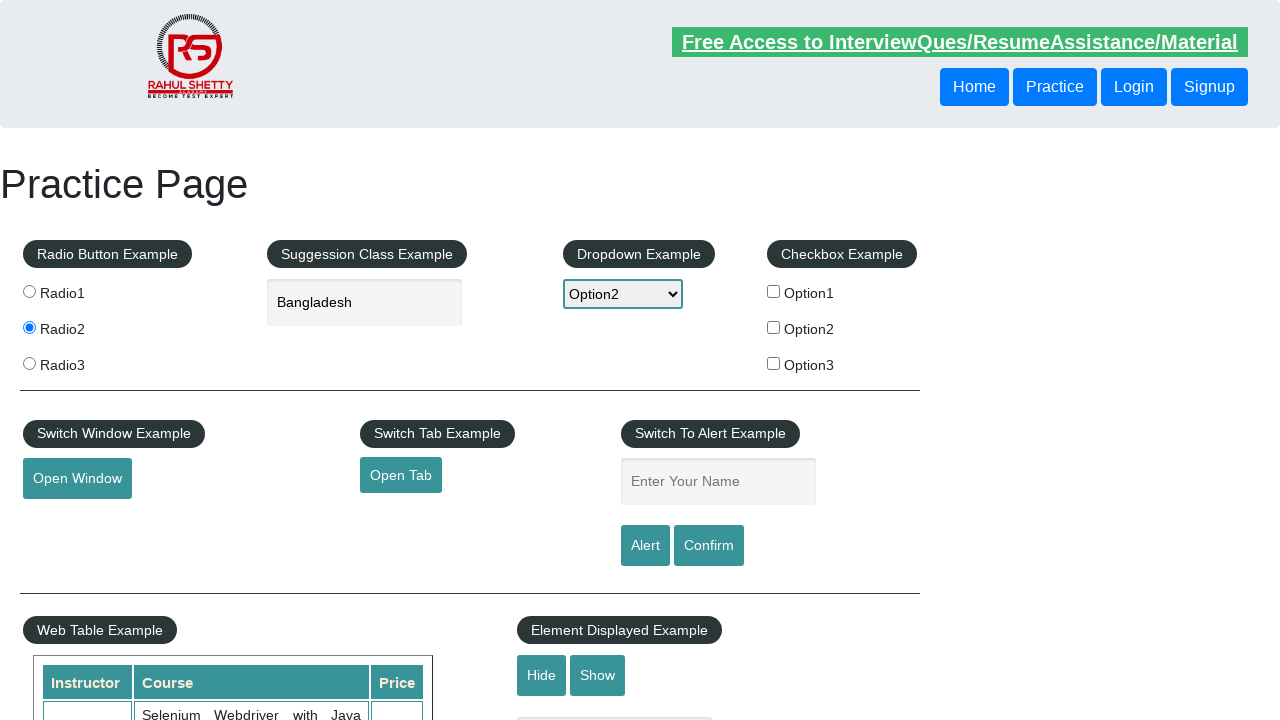